Tests multi-select dropdown functionality by selecting all options, deselecting one option by index, and then deselecting all options.

Starting URL: https://syntaxprojects.com/basic-select-dropdown-demo.php

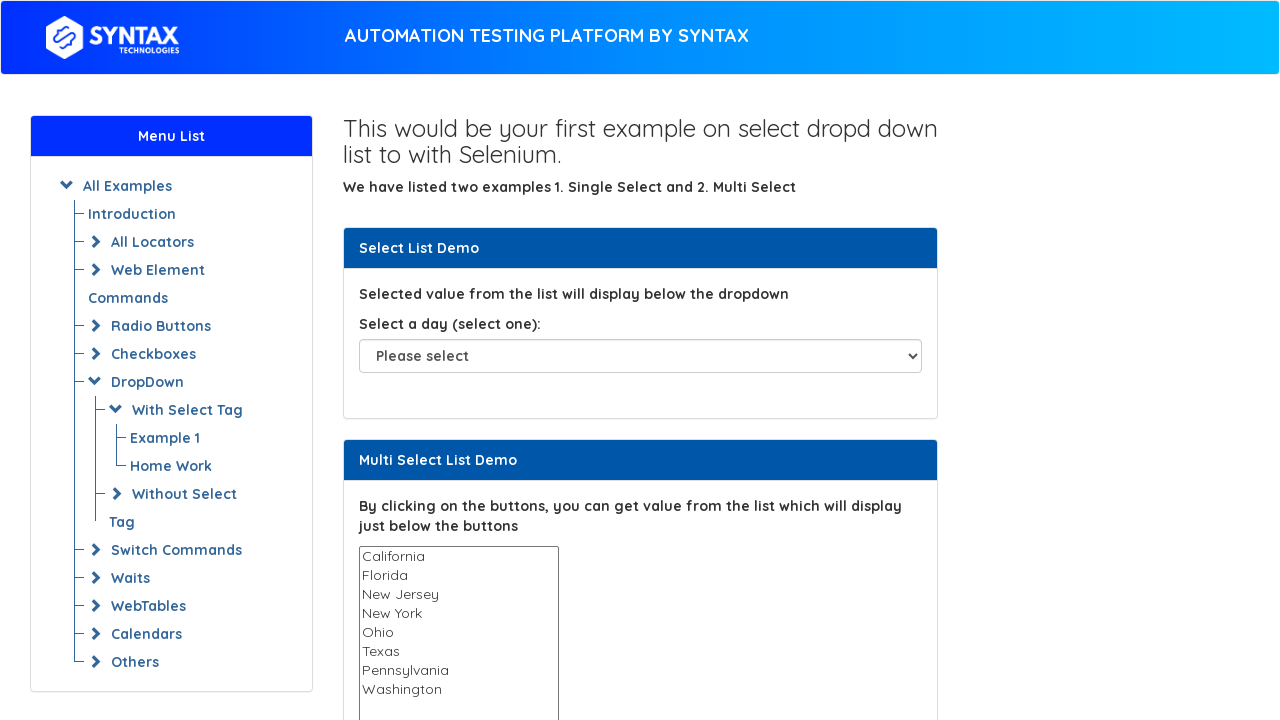

Located multi-select dropdown element
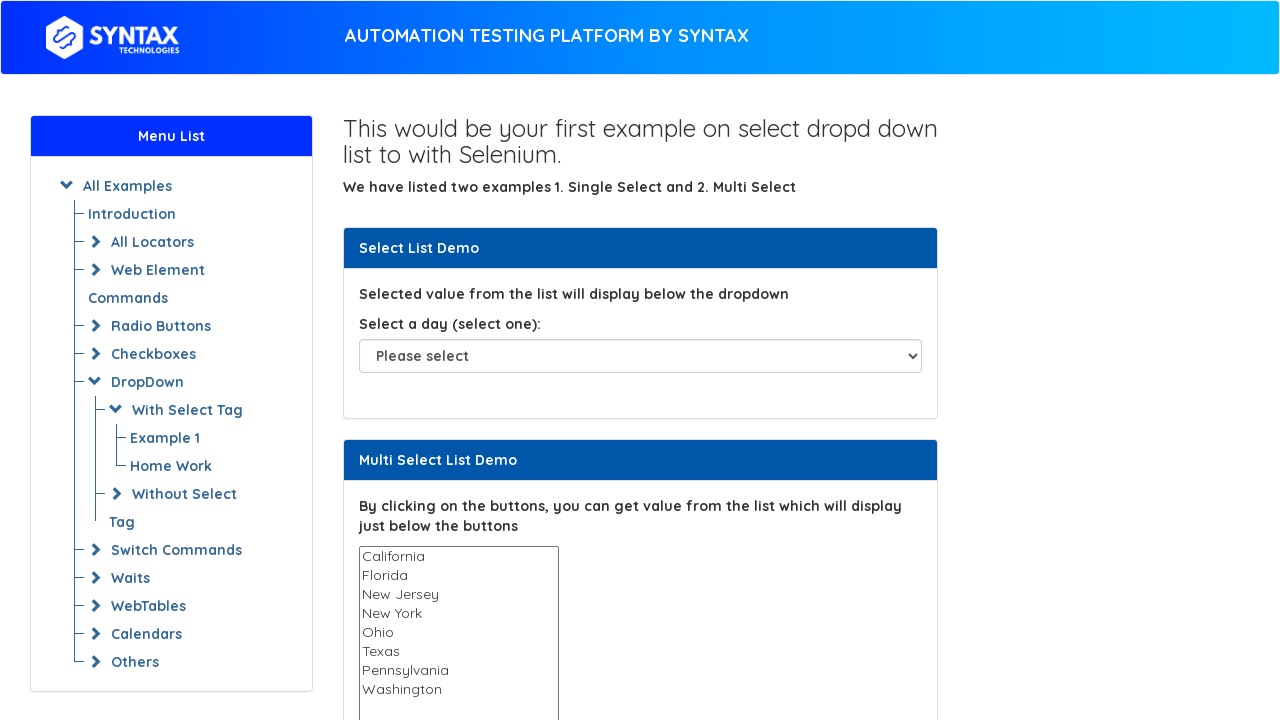

Located all option elements in multi-select dropdown
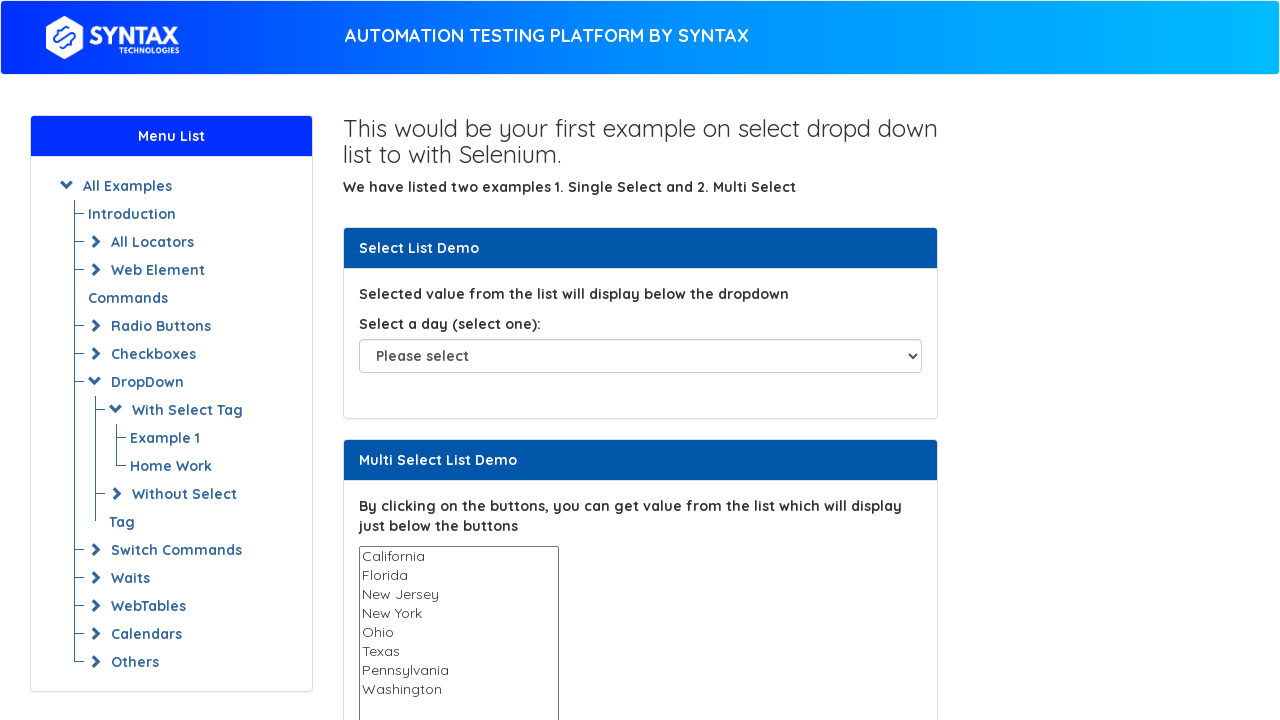

Counted 8 options in multi-select dropdown
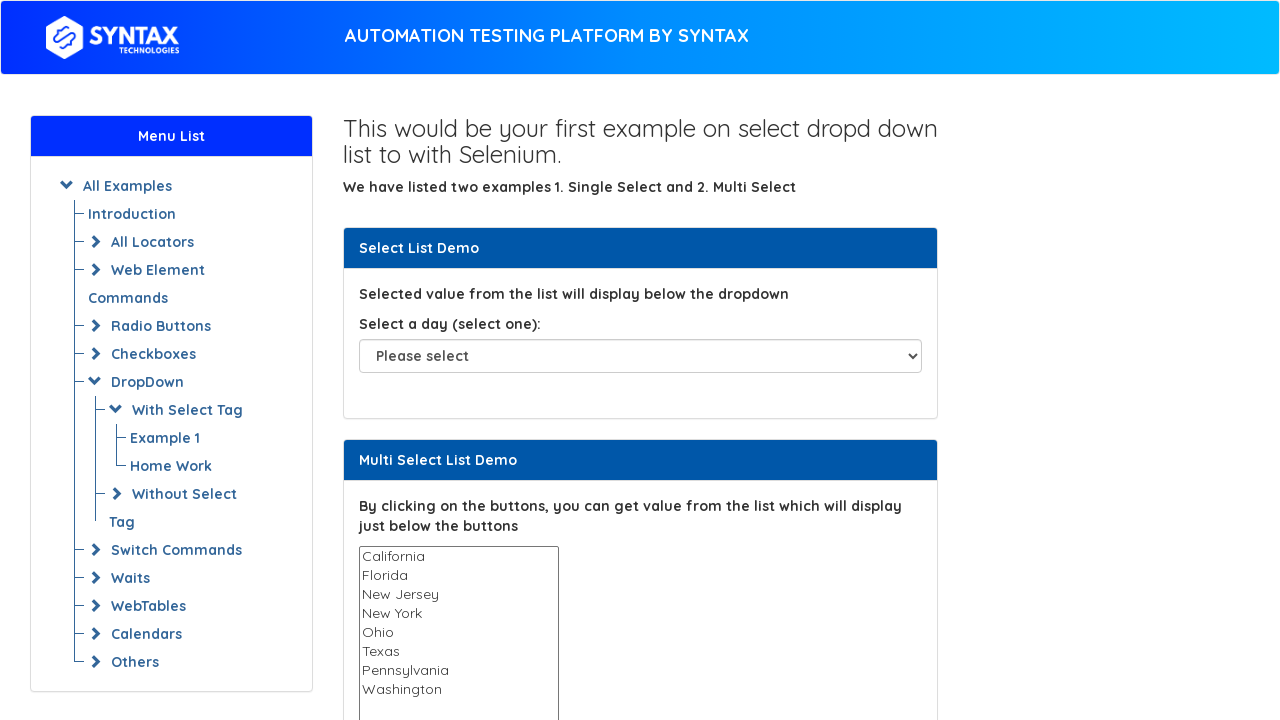

Retrieved text content of option at index 0: 'California'
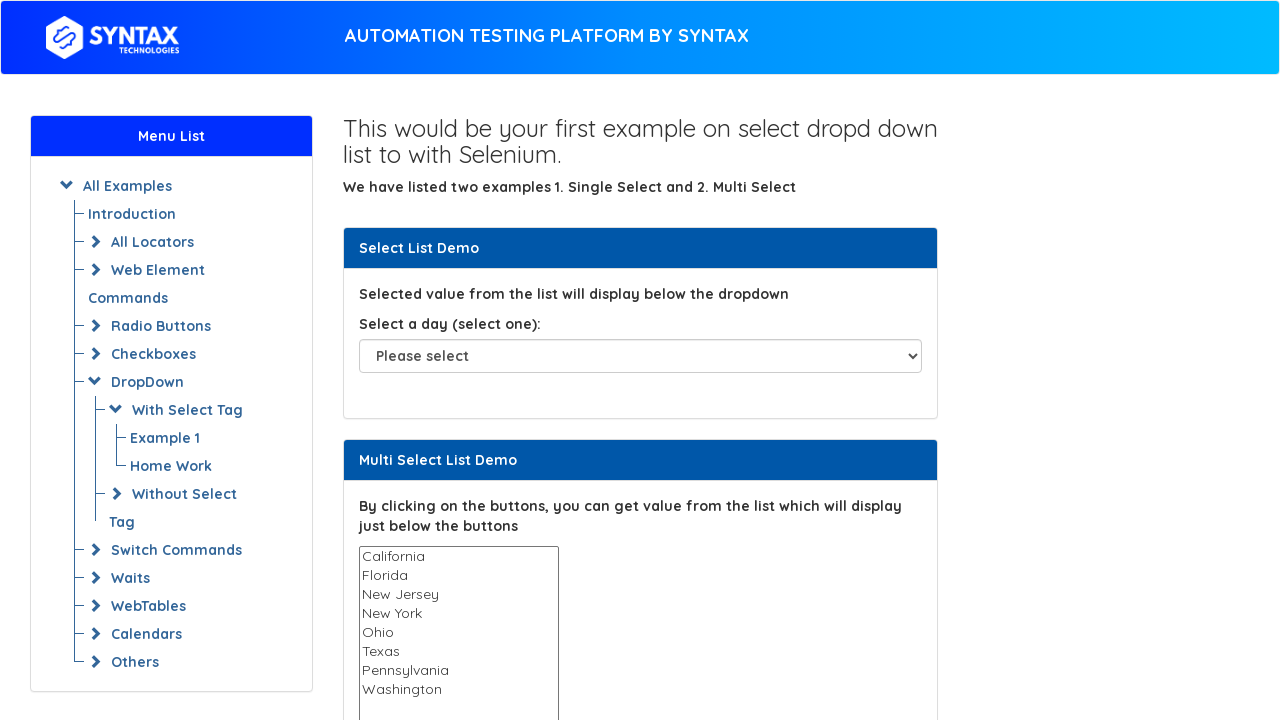

Selected option with label 'California' on #multi-select
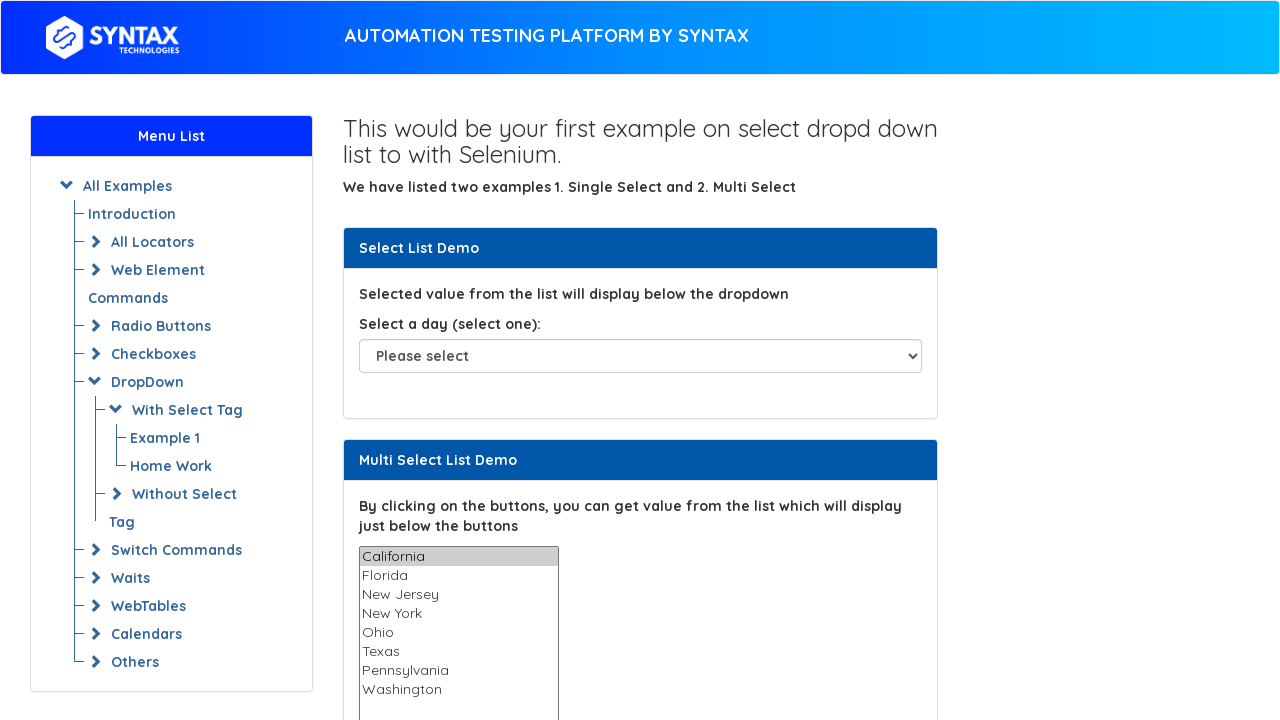

Retrieved text content of option at index 1: 'Florida'
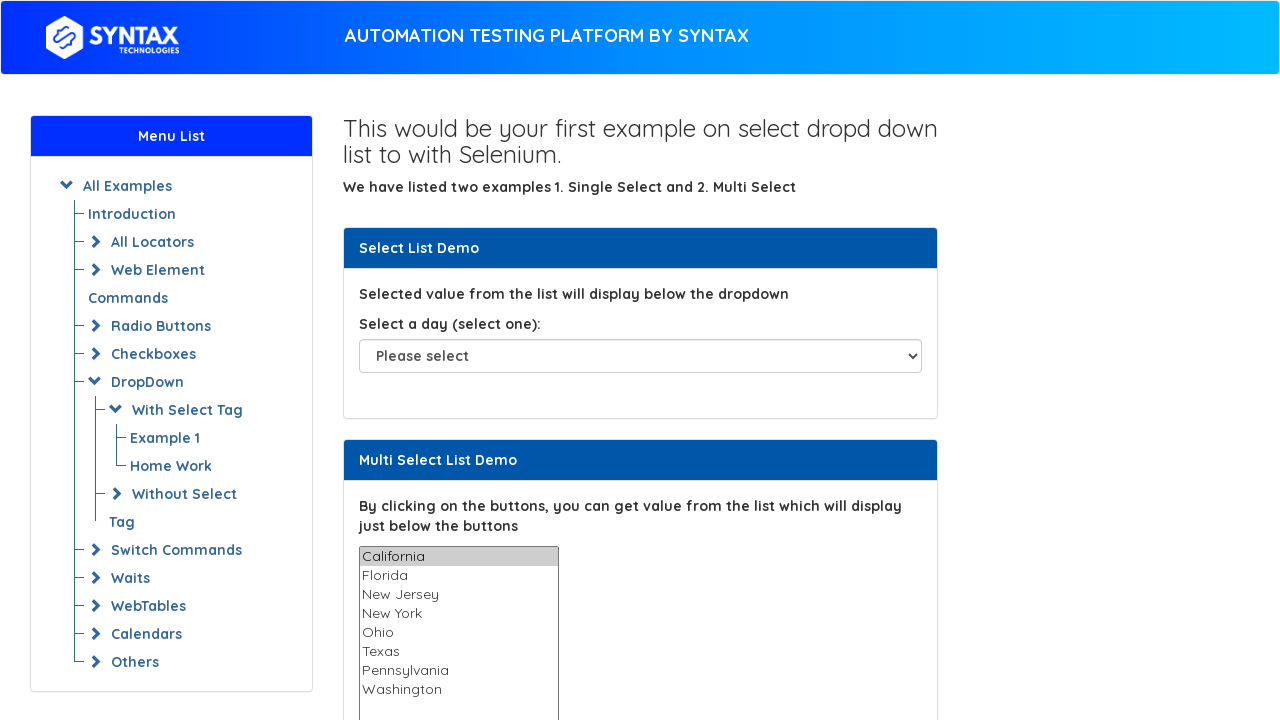

Selected option with label 'Florida' on #multi-select
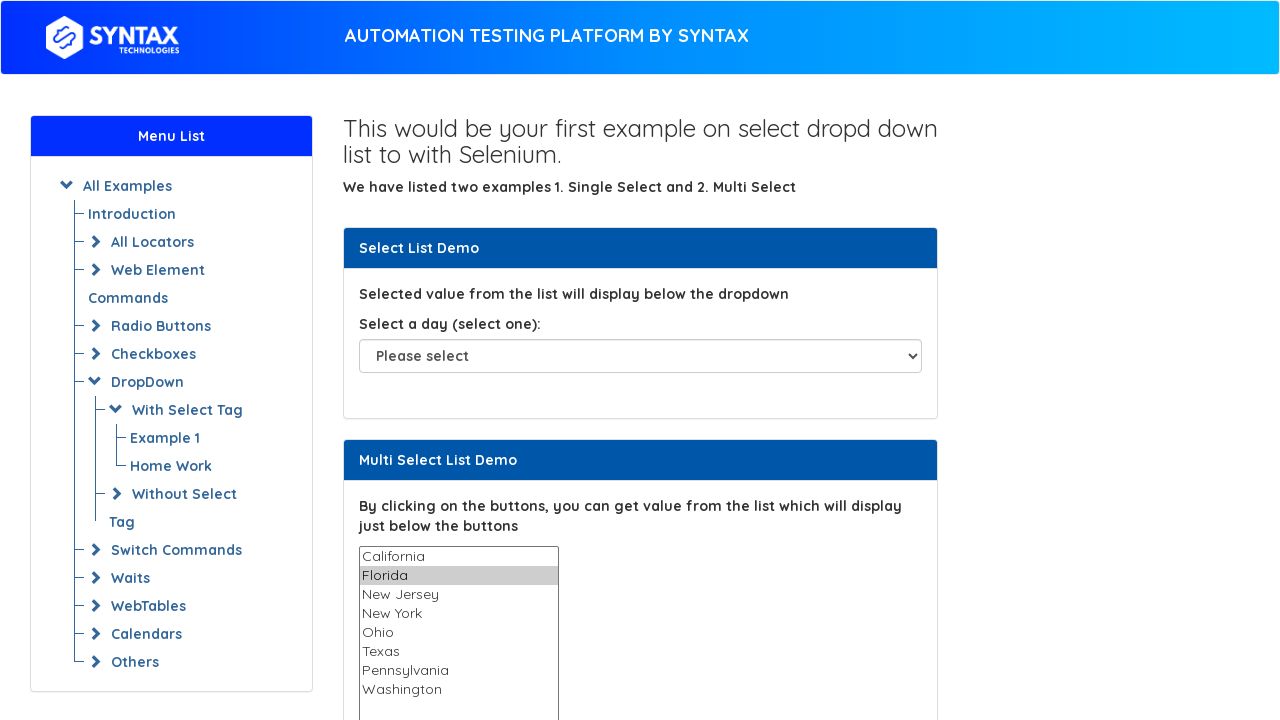

Retrieved text content of option at index 2: 'New Jersey'
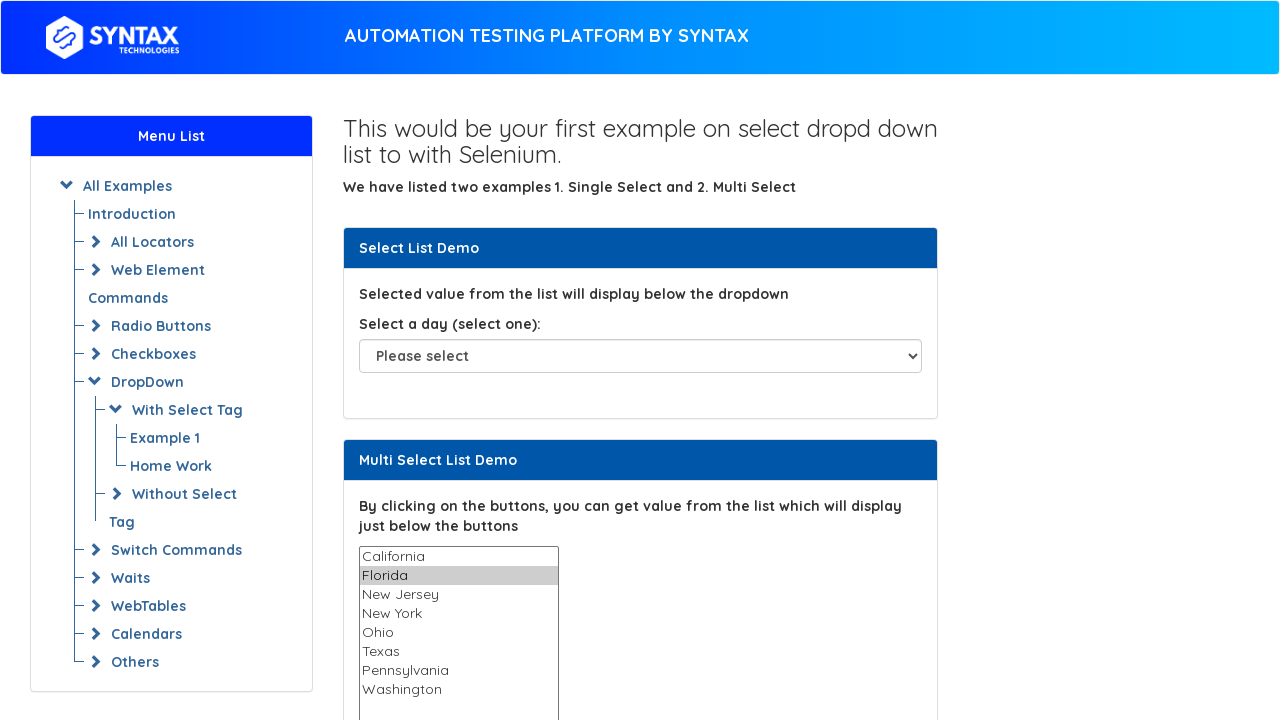

Selected option with label 'New Jersey' on #multi-select
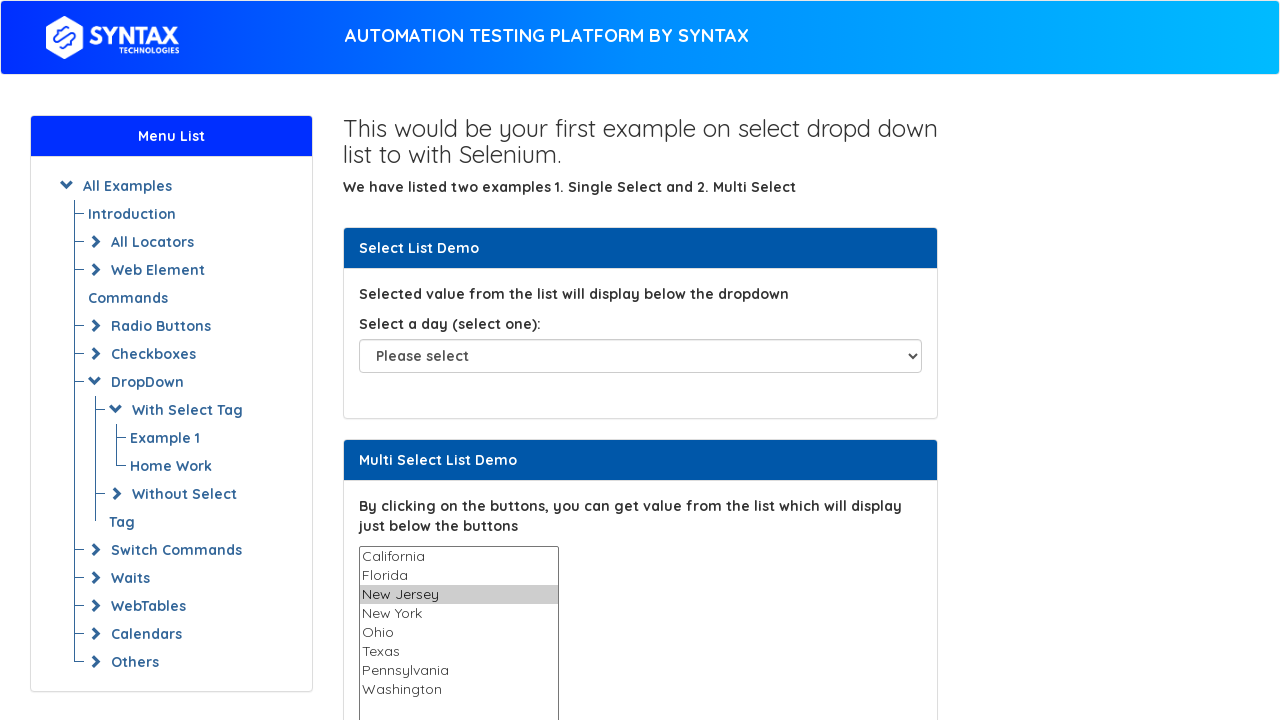

Retrieved text content of option at index 3: 'New York'
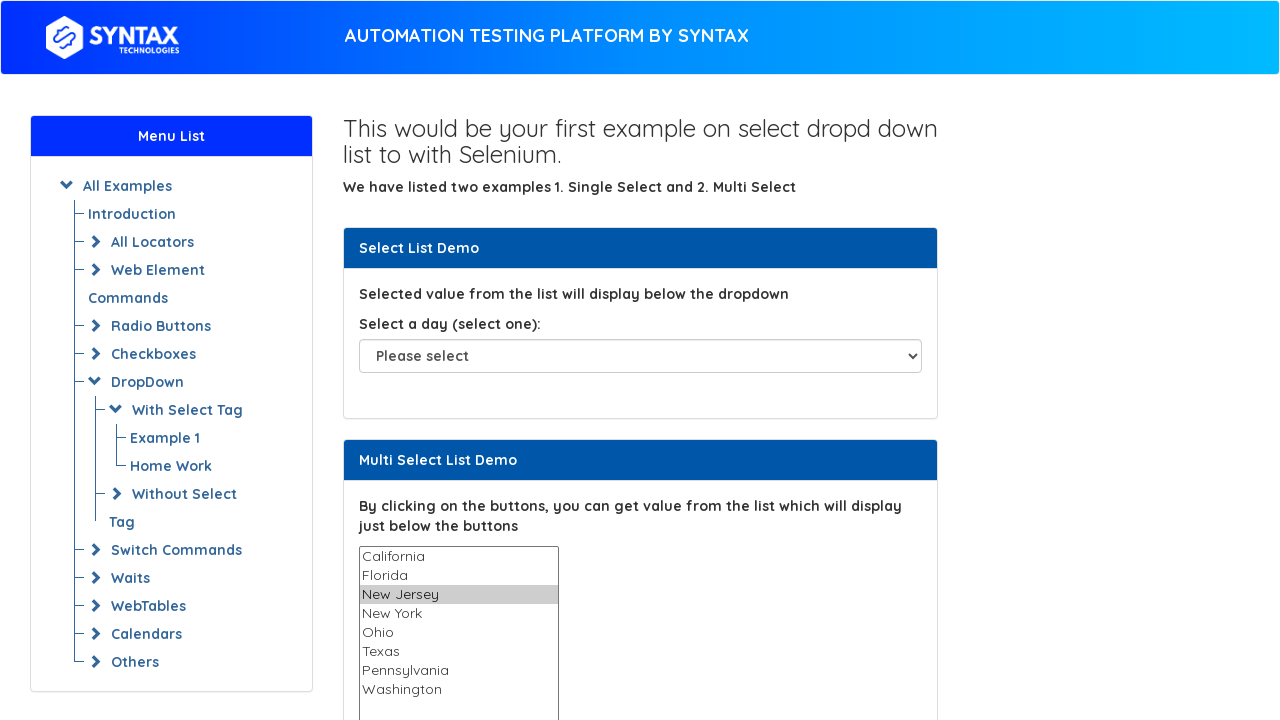

Selected option with label 'New York' on #multi-select
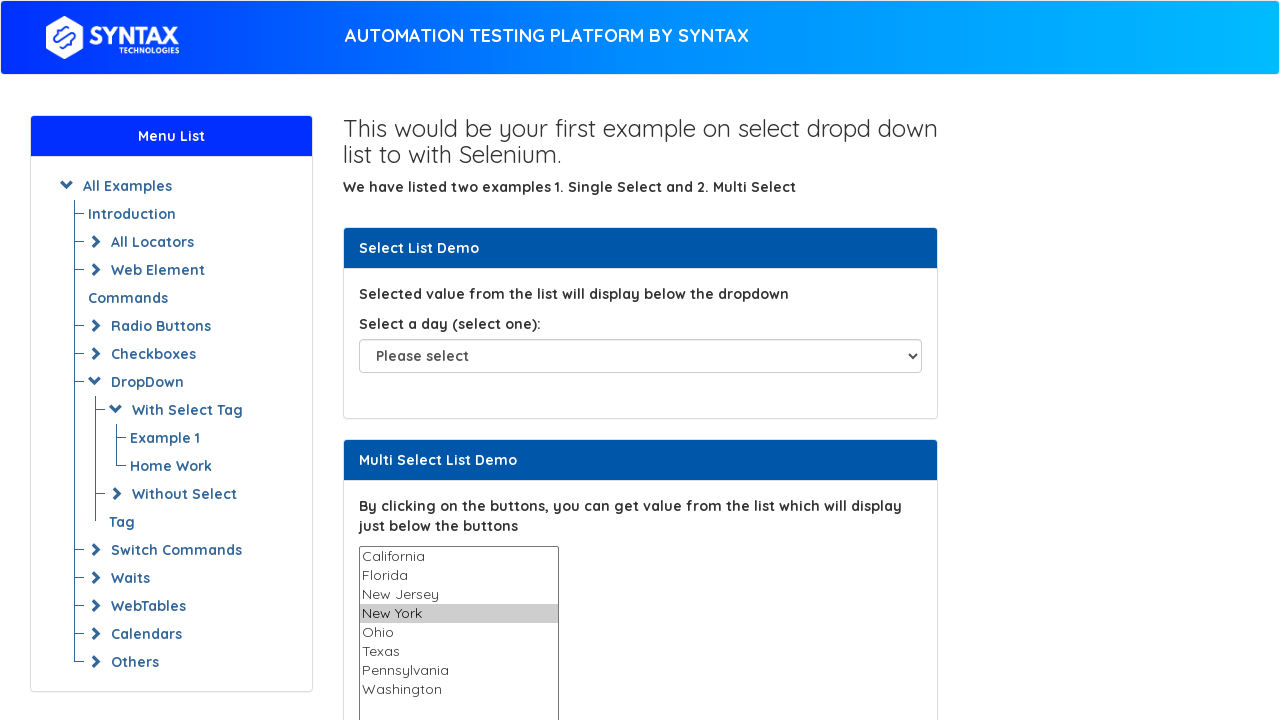

Retrieved text content of option at index 4: 'Ohio'
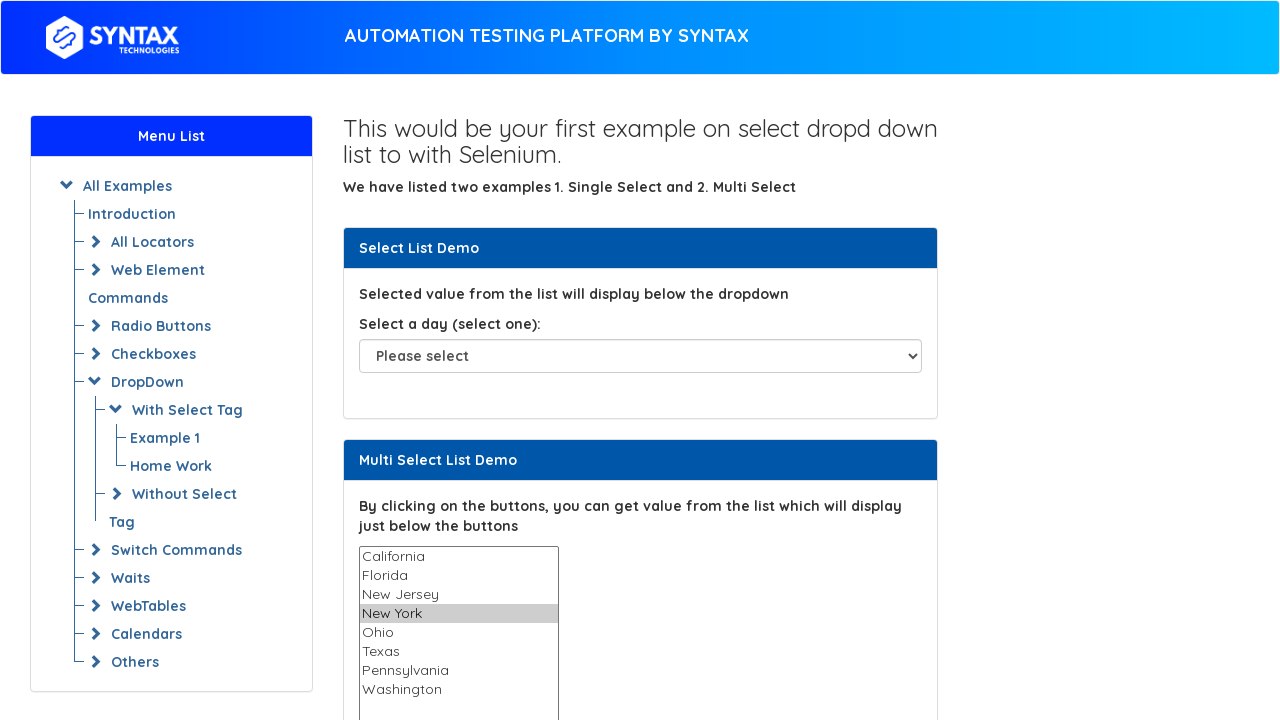

Selected option with label 'Ohio' on #multi-select
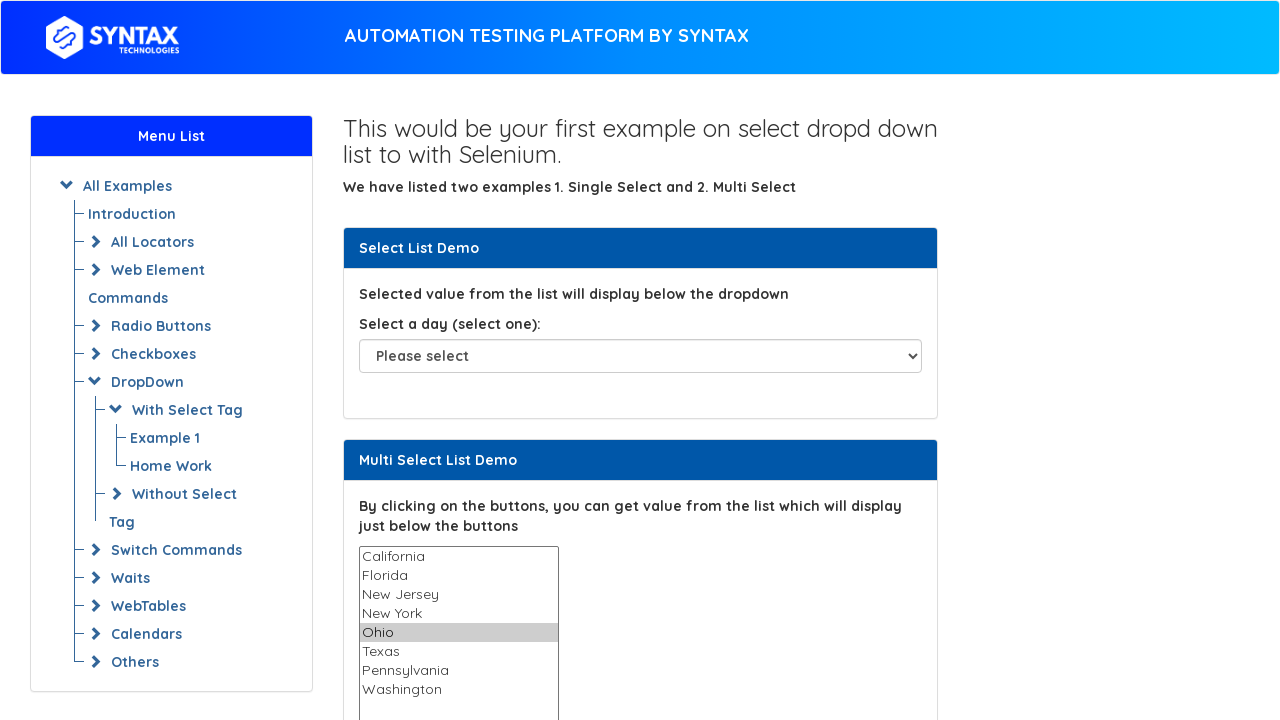

Retrieved text content of option at index 5: 'Texas'
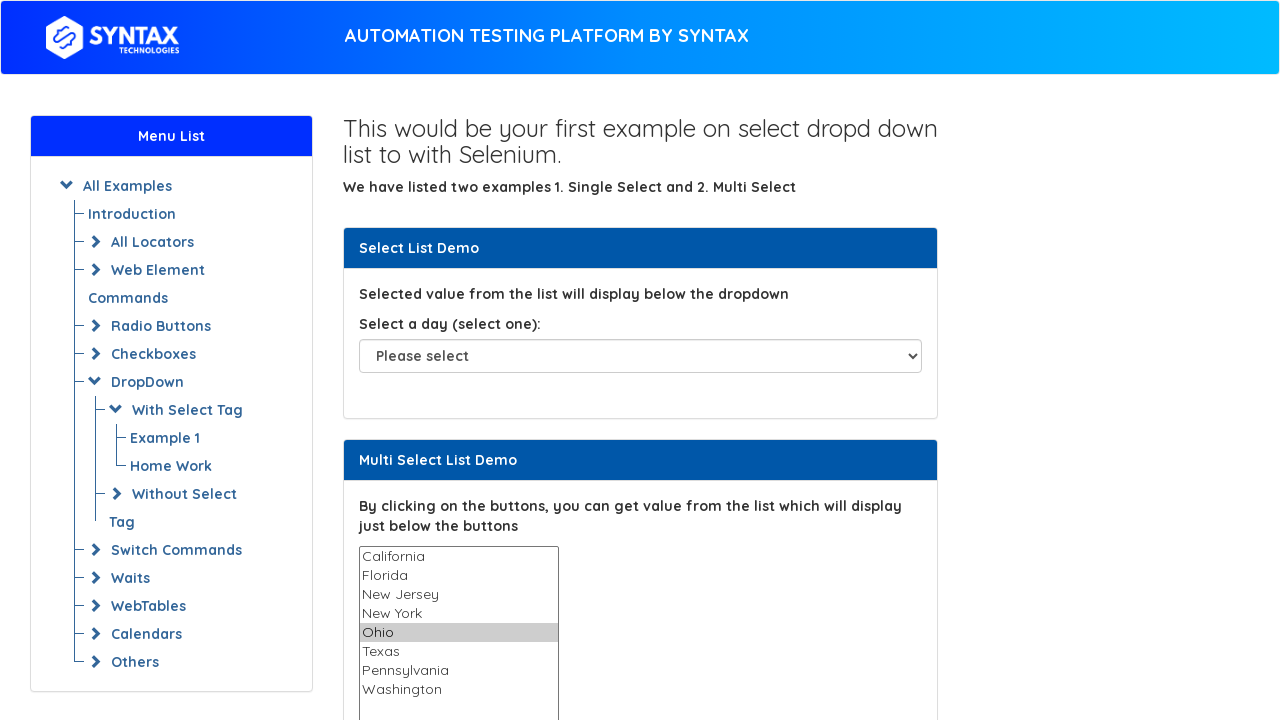

Selected option with label 'Texas' on #multi-select
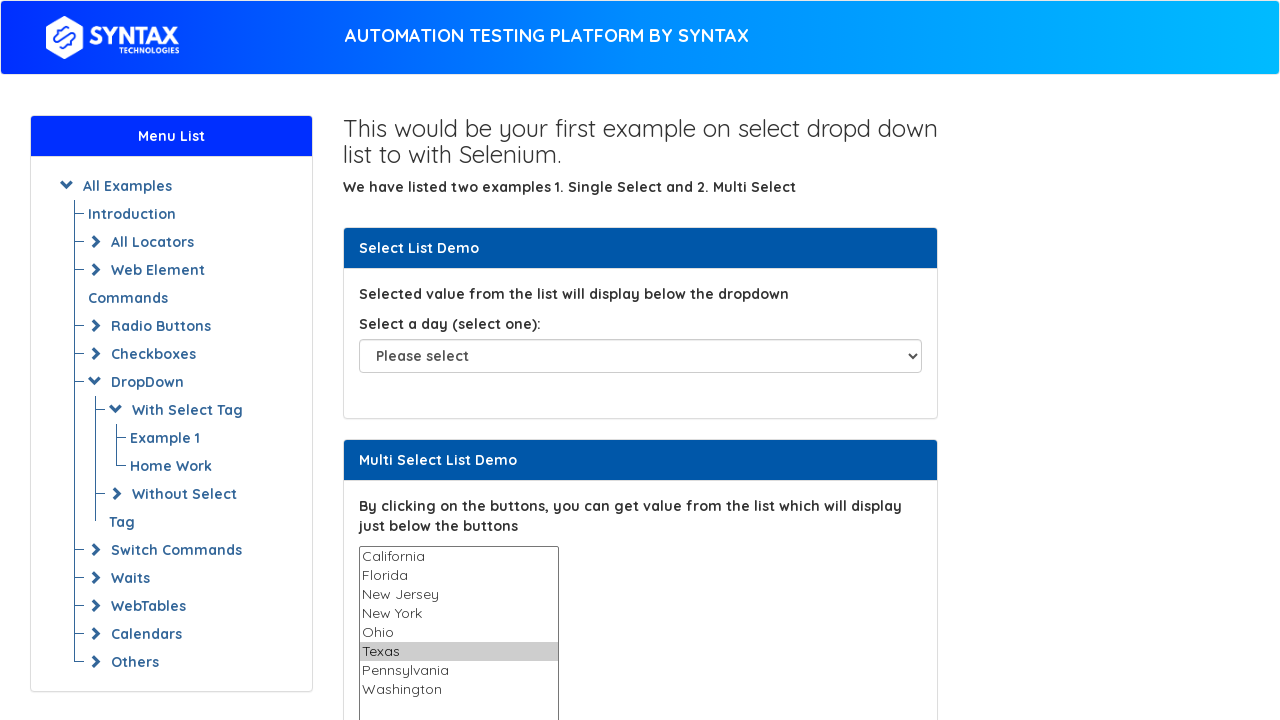

Retrieved text content of option at index 6: 'Pennsylvania'
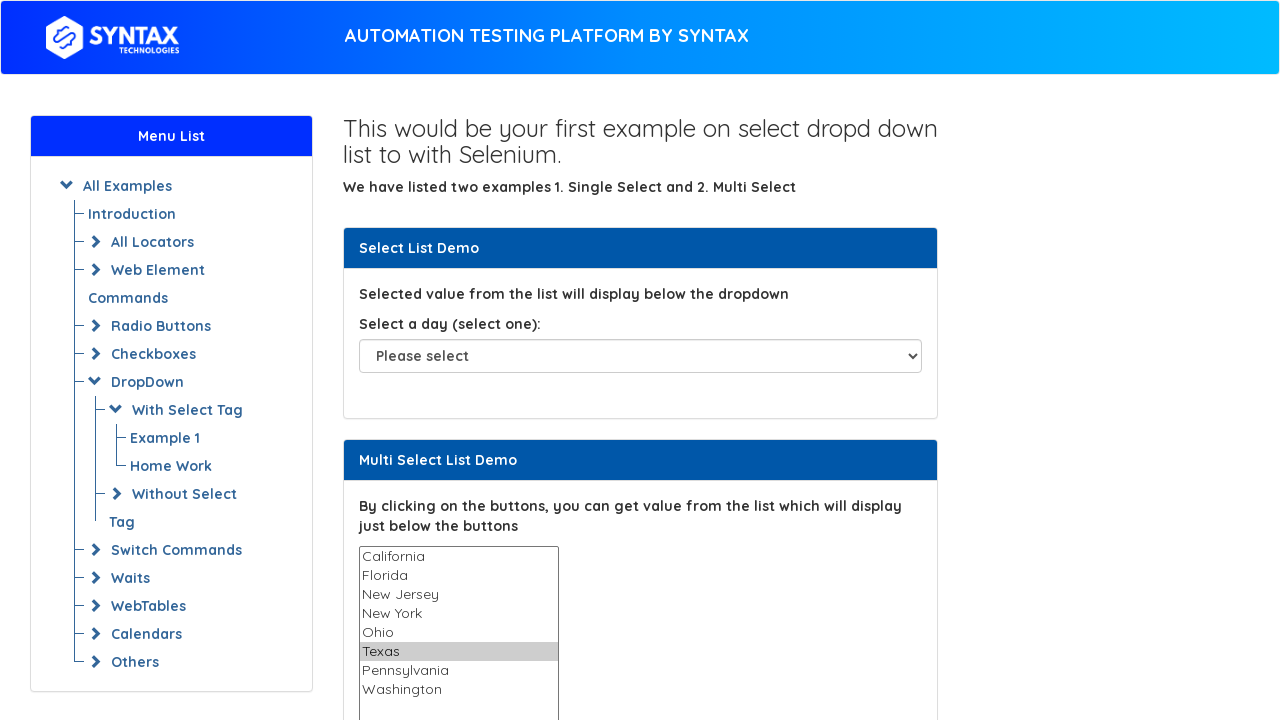

Selected option with label 'Pennsylvania' on #multi-select
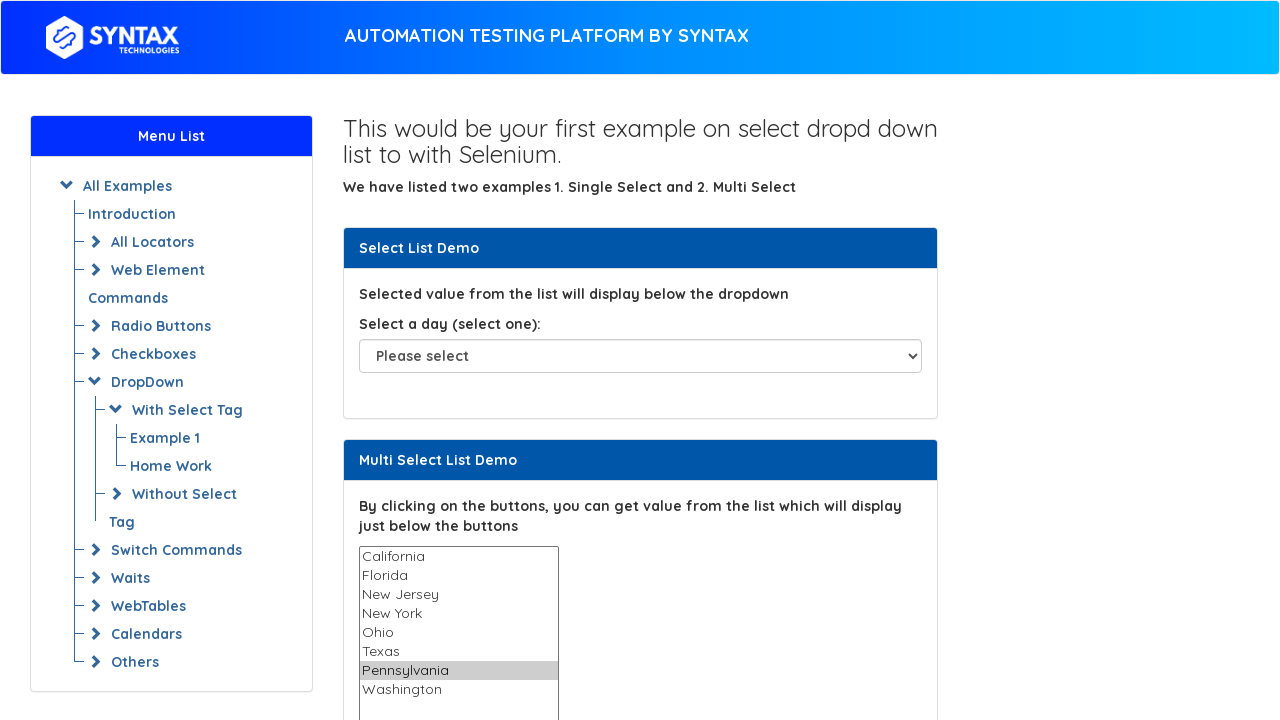

Retrieved text content of option at index 7: 'Washington'
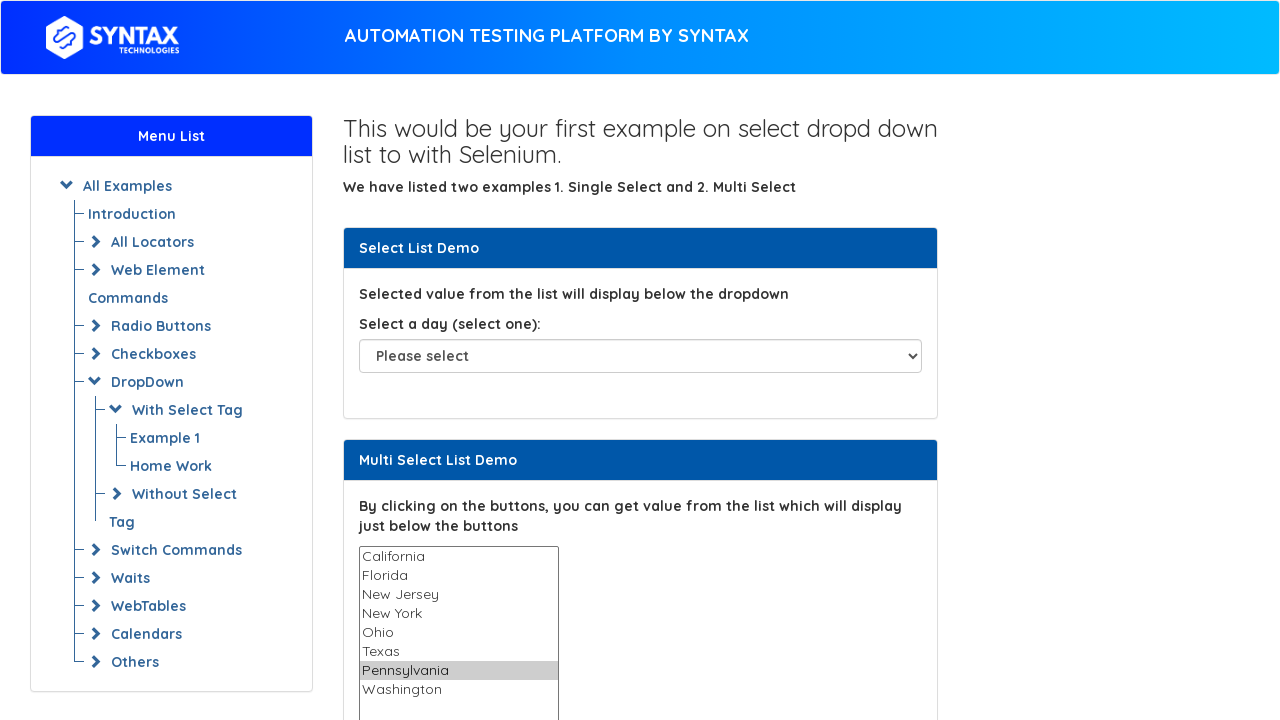

Selected option with label 'Washington' on #multi-select
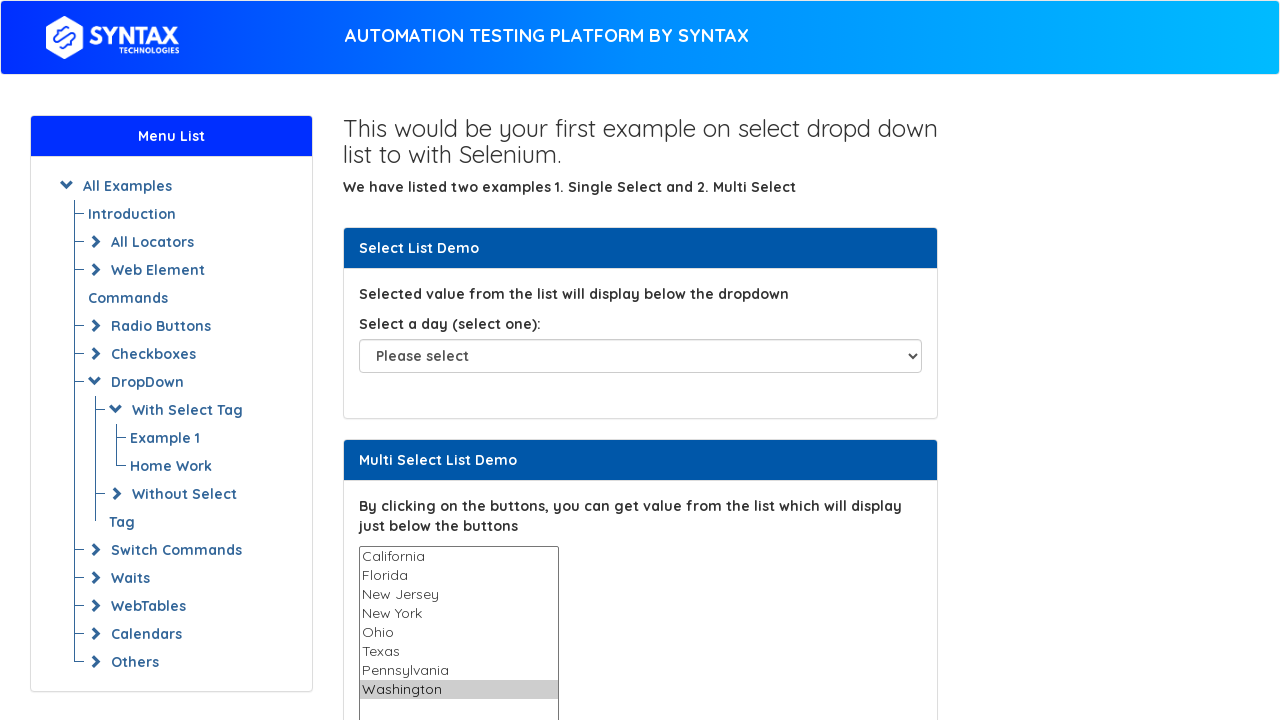

Waited 500ms for selections to be processed
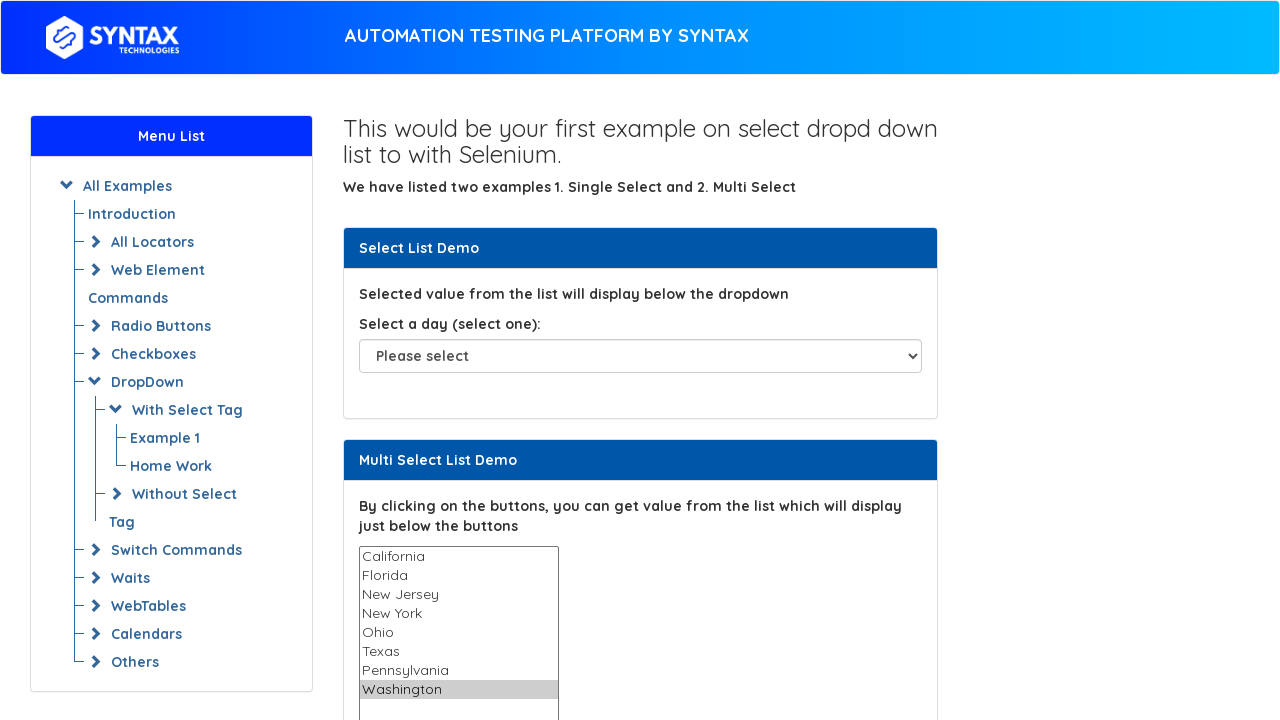

Retrieved value attribute of option at index 0: 'California'
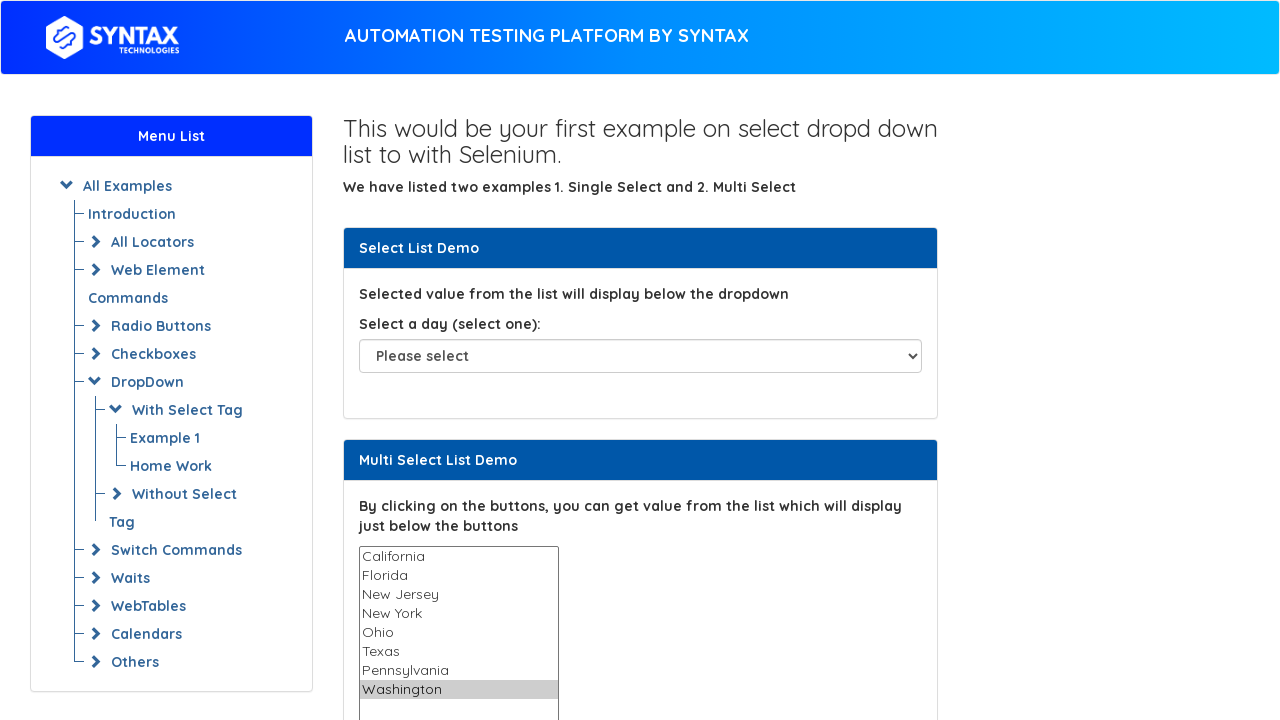

Added value 'California' to all_values list
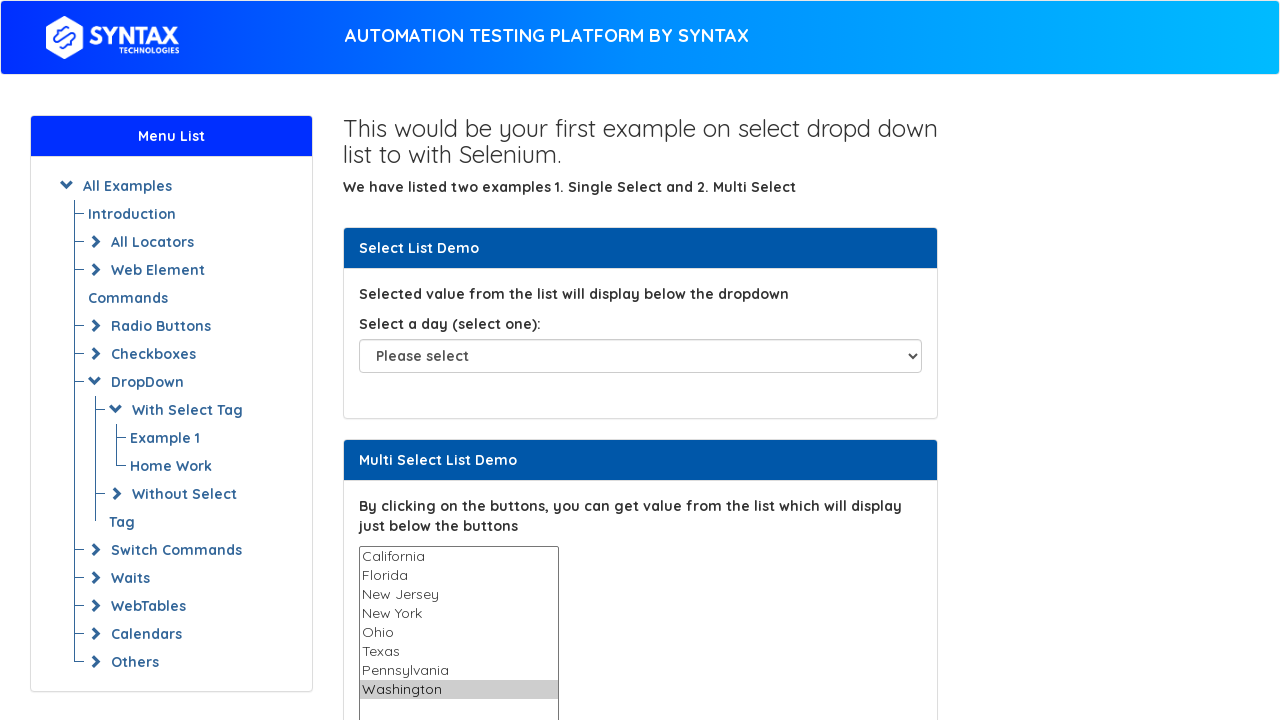

Retrieved value attribute of option at index 1: 'Florida'
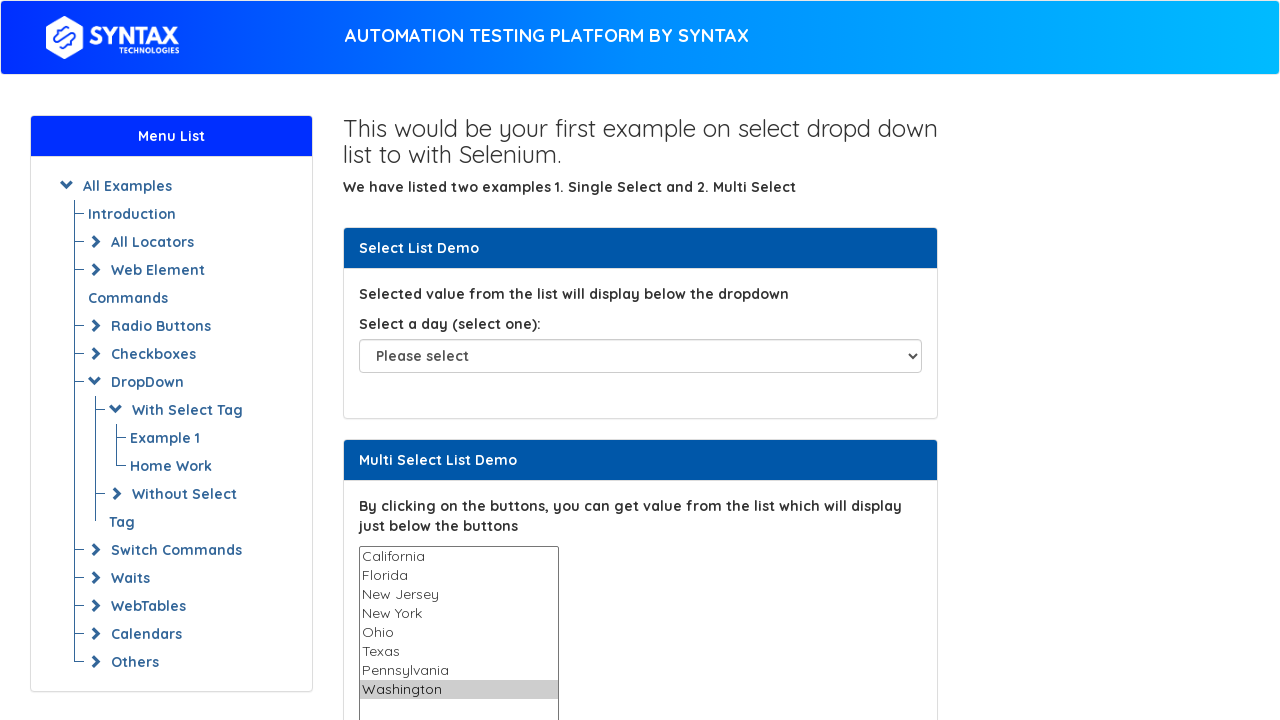

Added value 'Florida' to all_values list
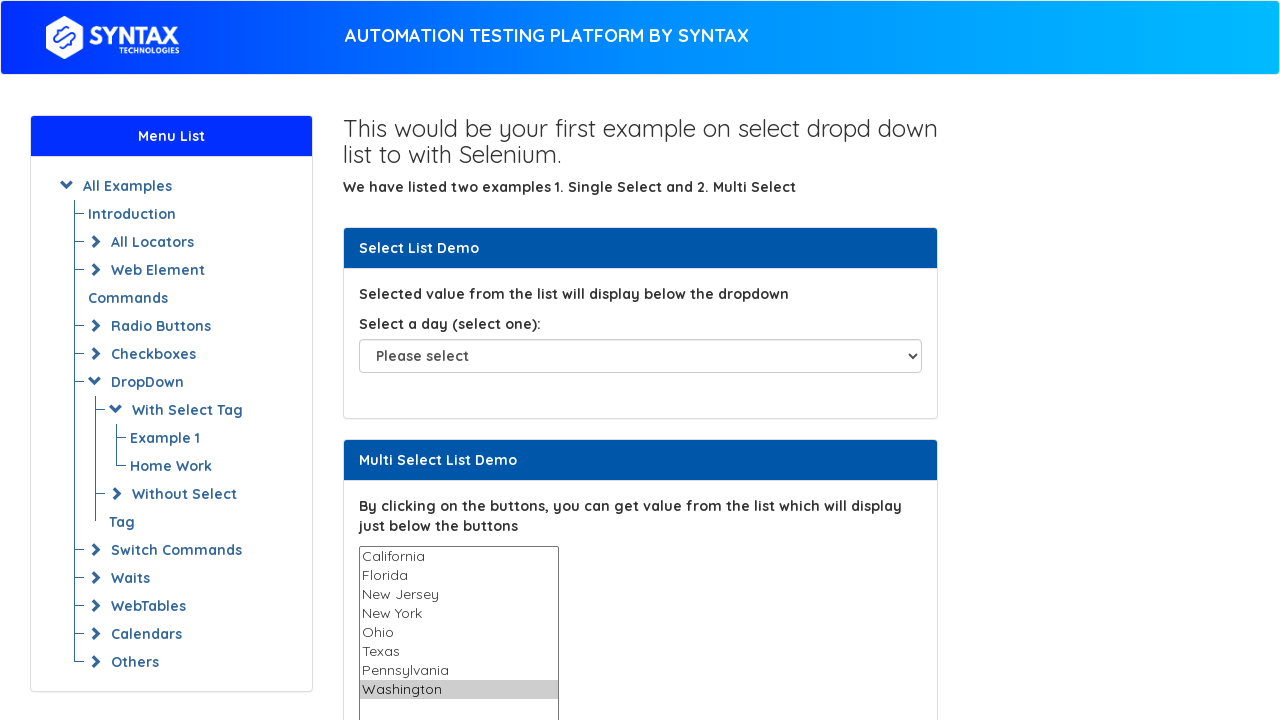

Retrieved value attribute of option at index 2: 'New Jersey'
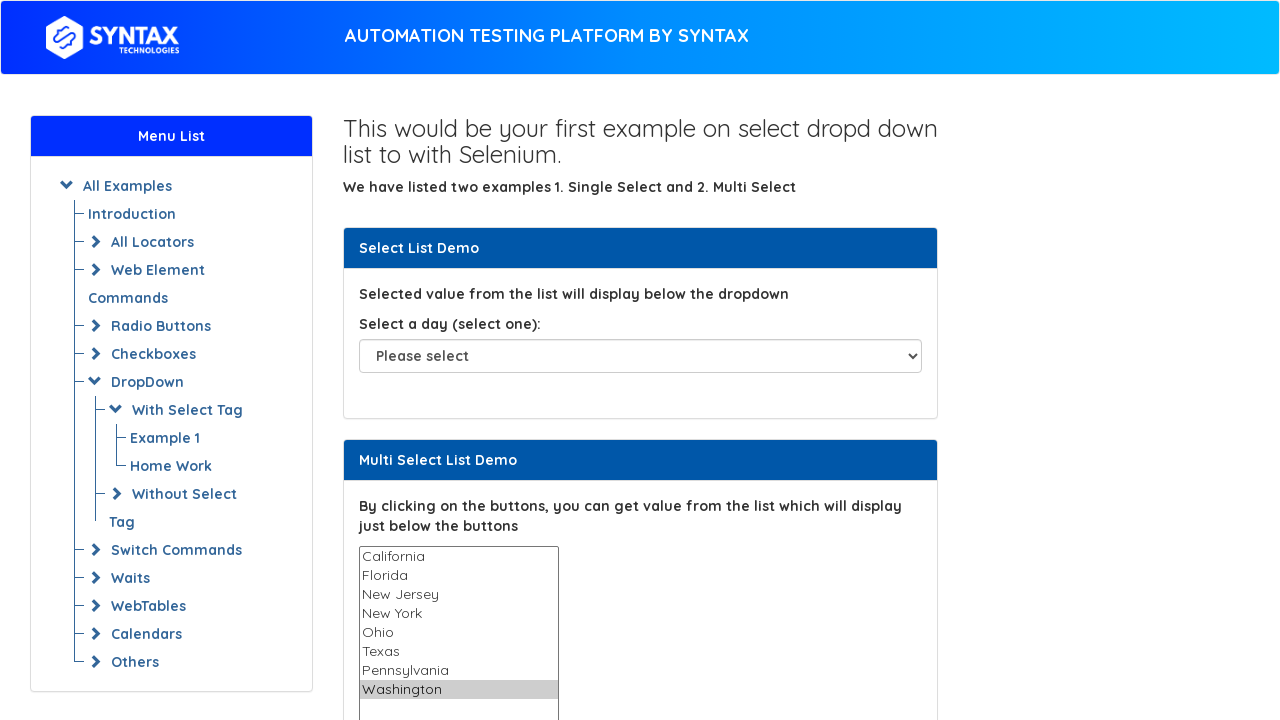

Added value 'New Jersey' to all_values list
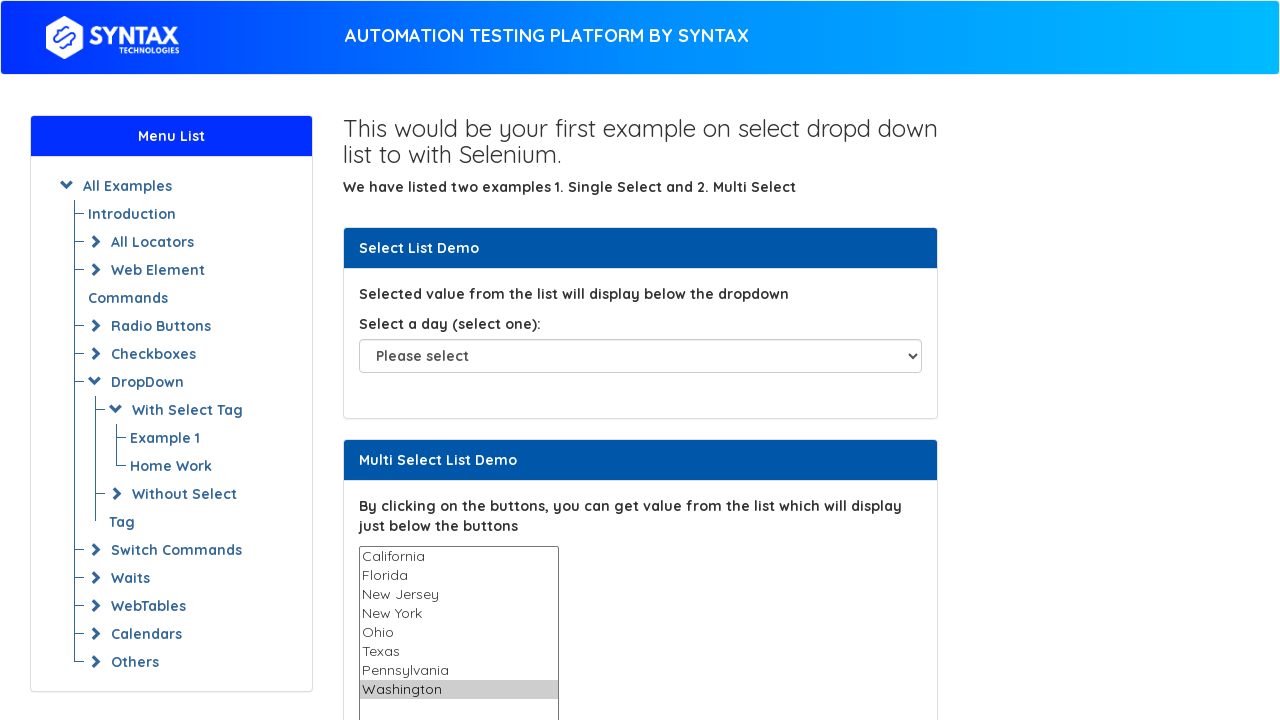

Retrieved value attribute of option at index 3: 'New York'
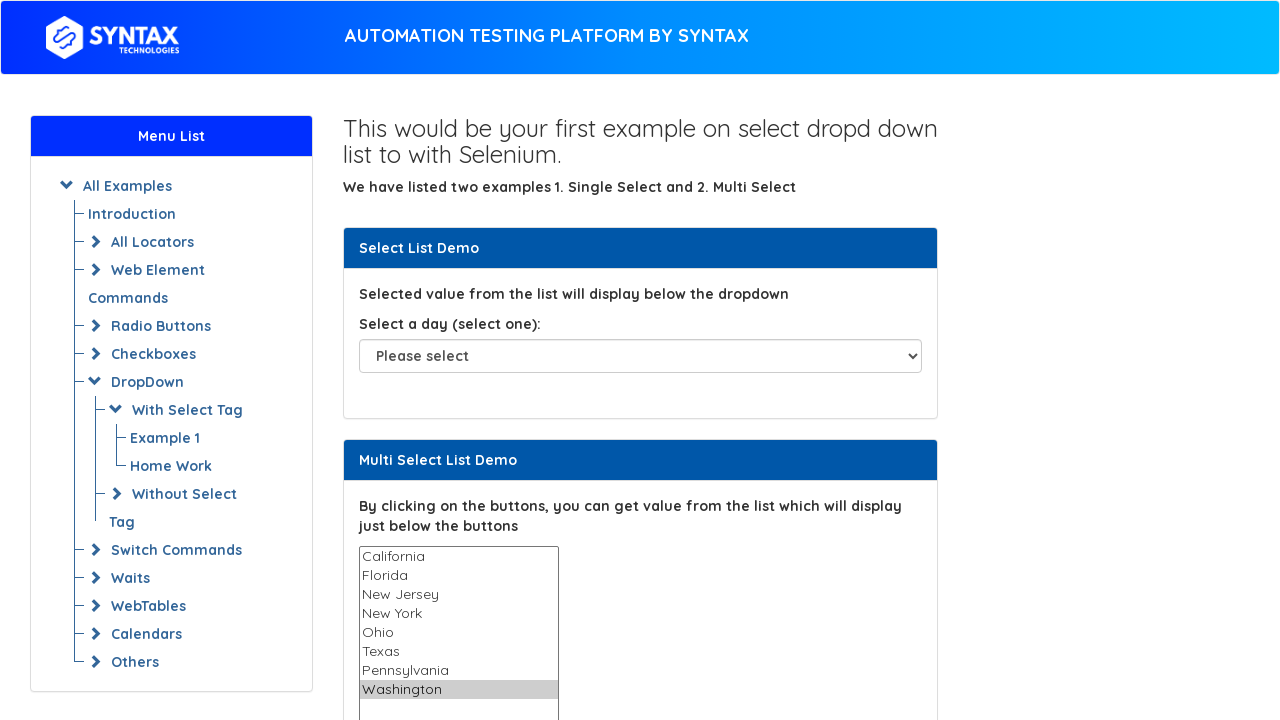

Added value 'New York' to all_values list
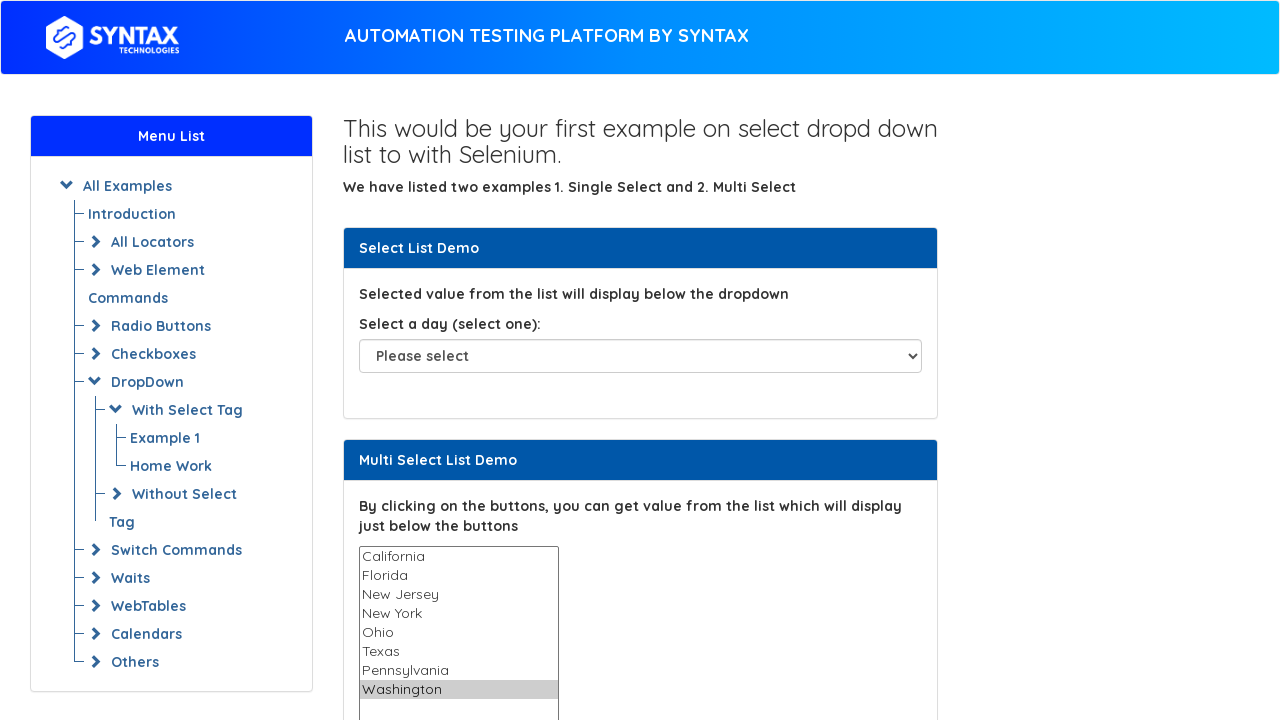

Retrieved value attribute of option at index 4: 'Ohio'
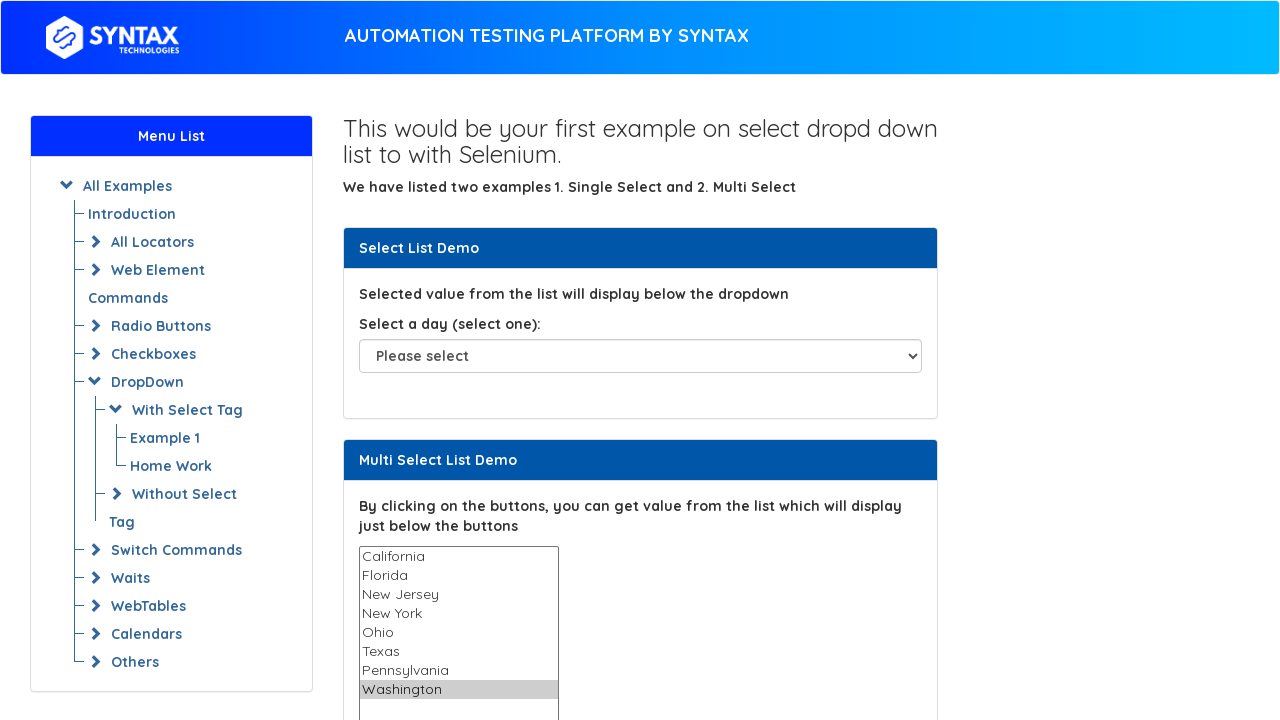

Added value 'Ohio' to all_values list
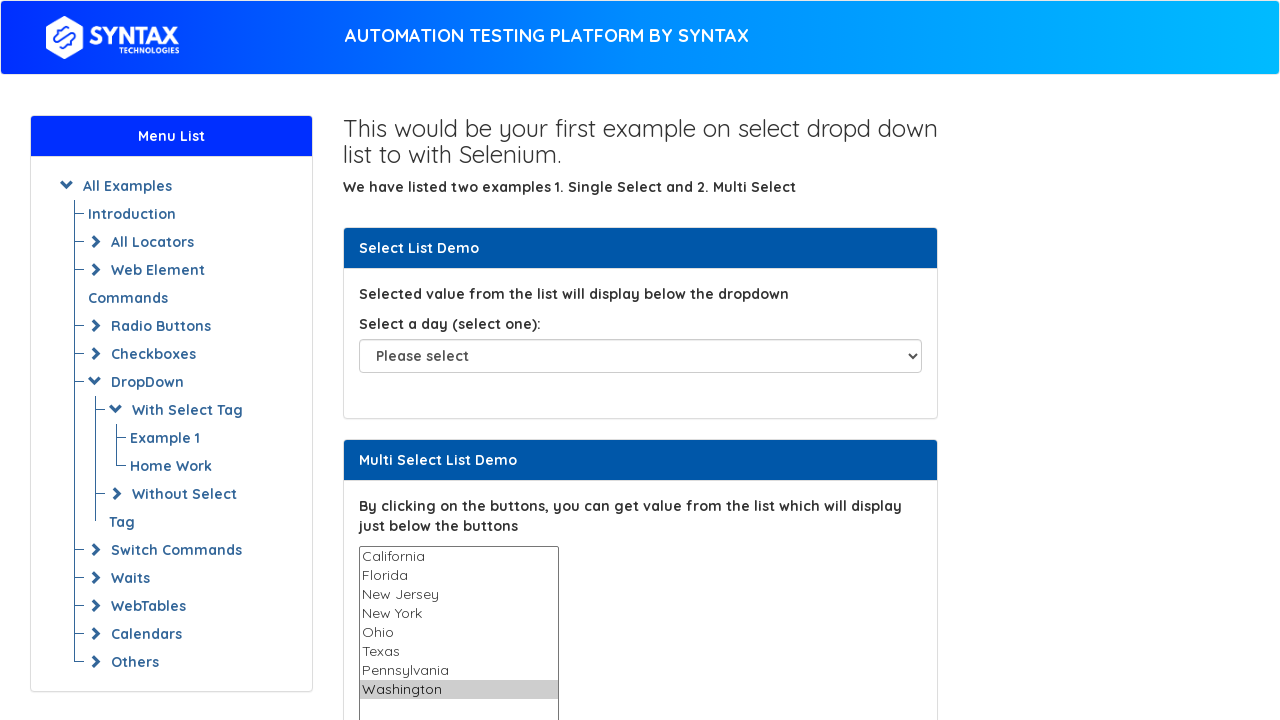

Retrieved value attribute of option at index 5: 'Texas'
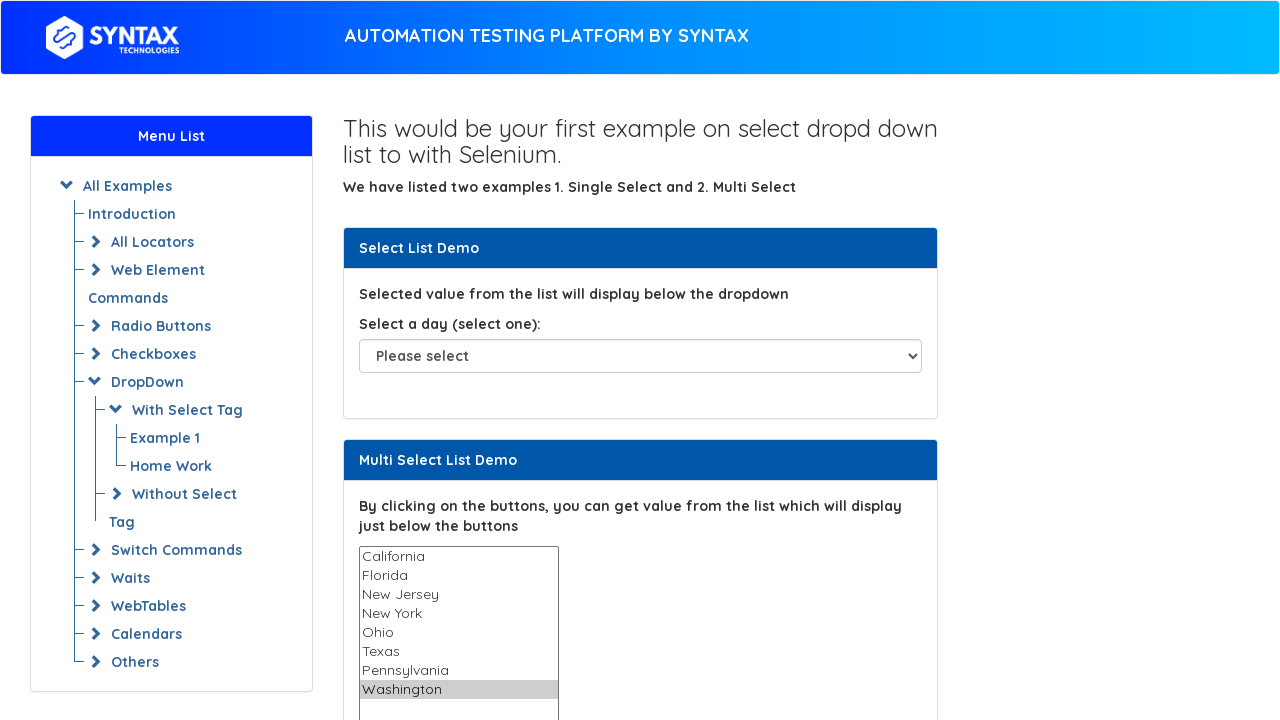

Added value 'Texas' to all_values list
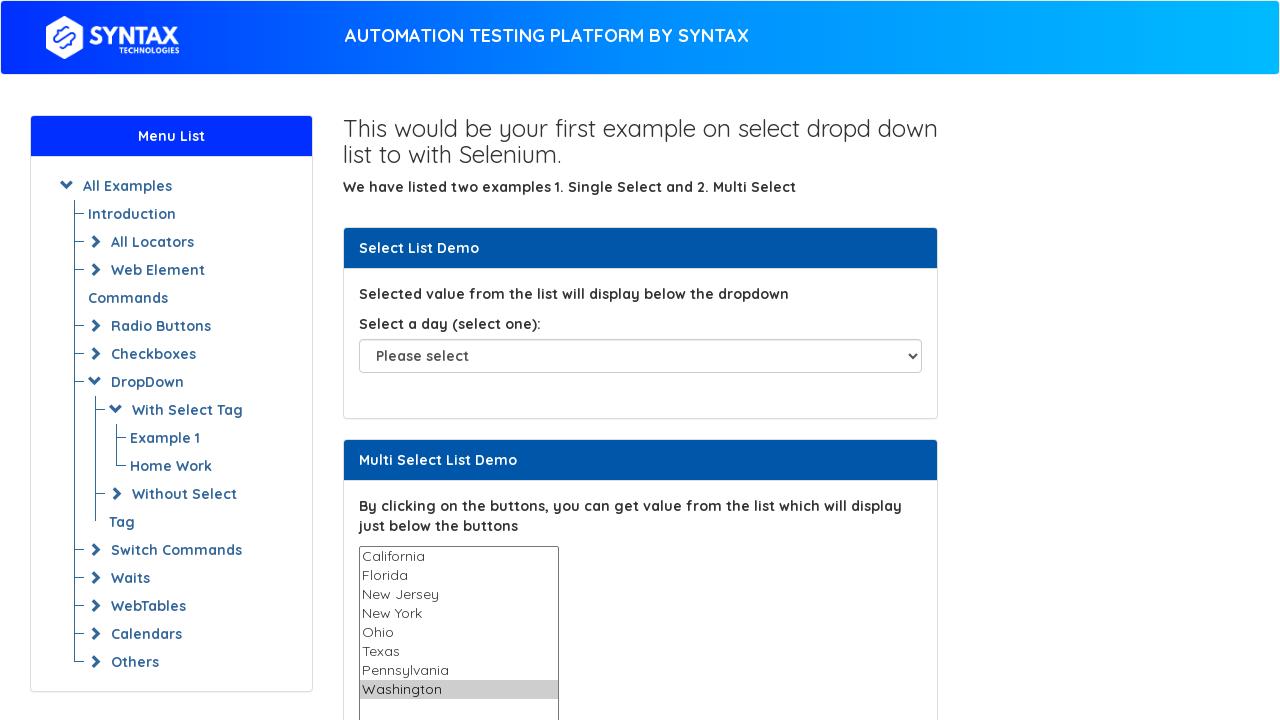

Retrieved value attribute of option at index 6: 'Pennsylvania'
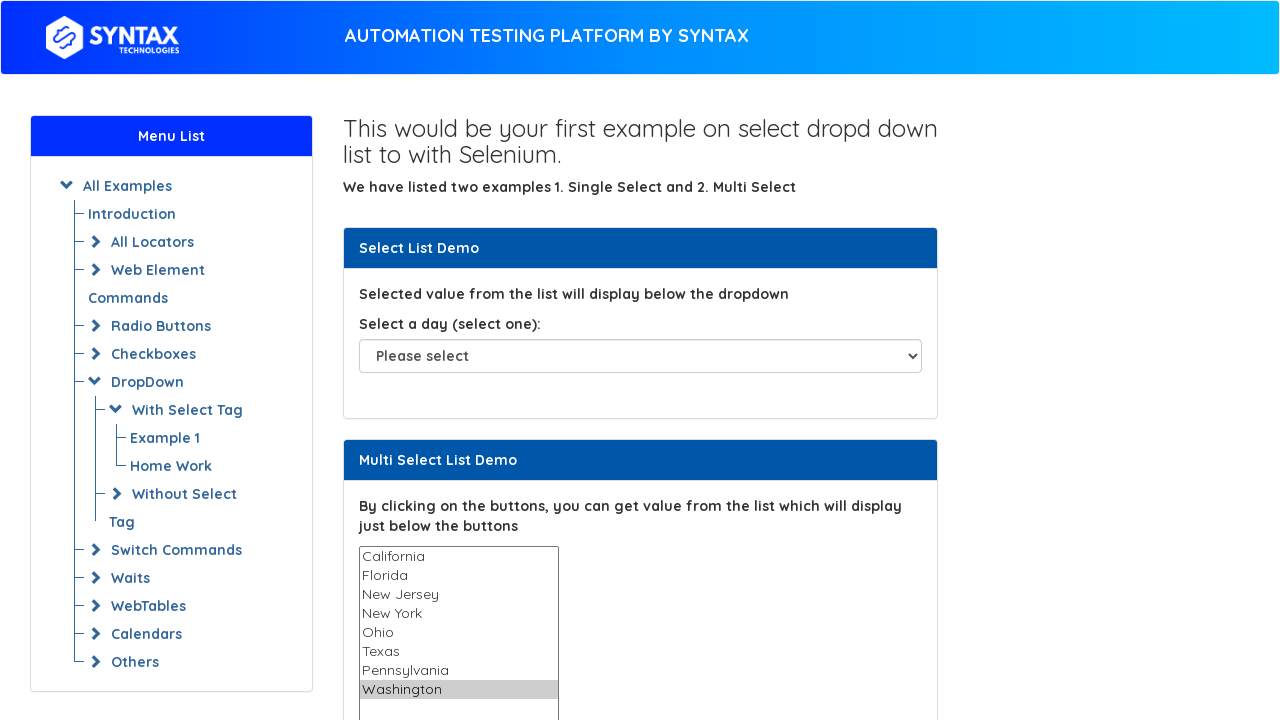

Added value 'Pennsylvania' to all_values list
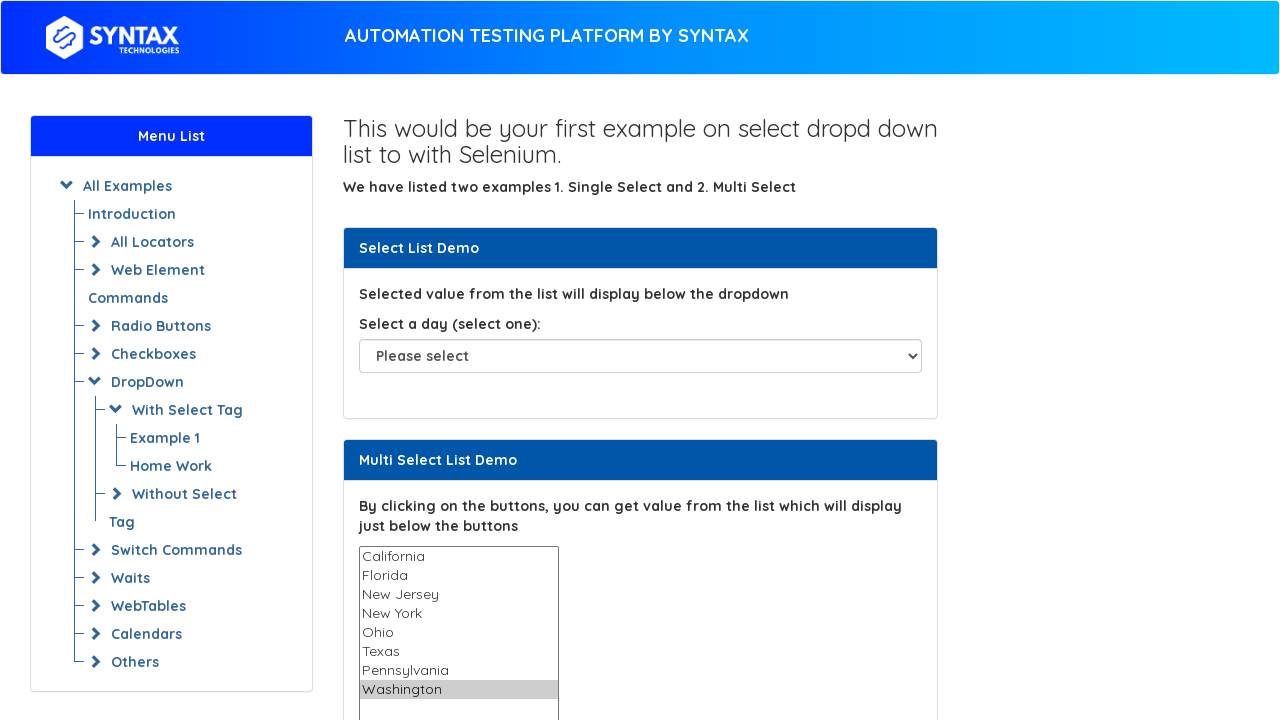

Retrieved value attribute of option at index 7: 'Washington'
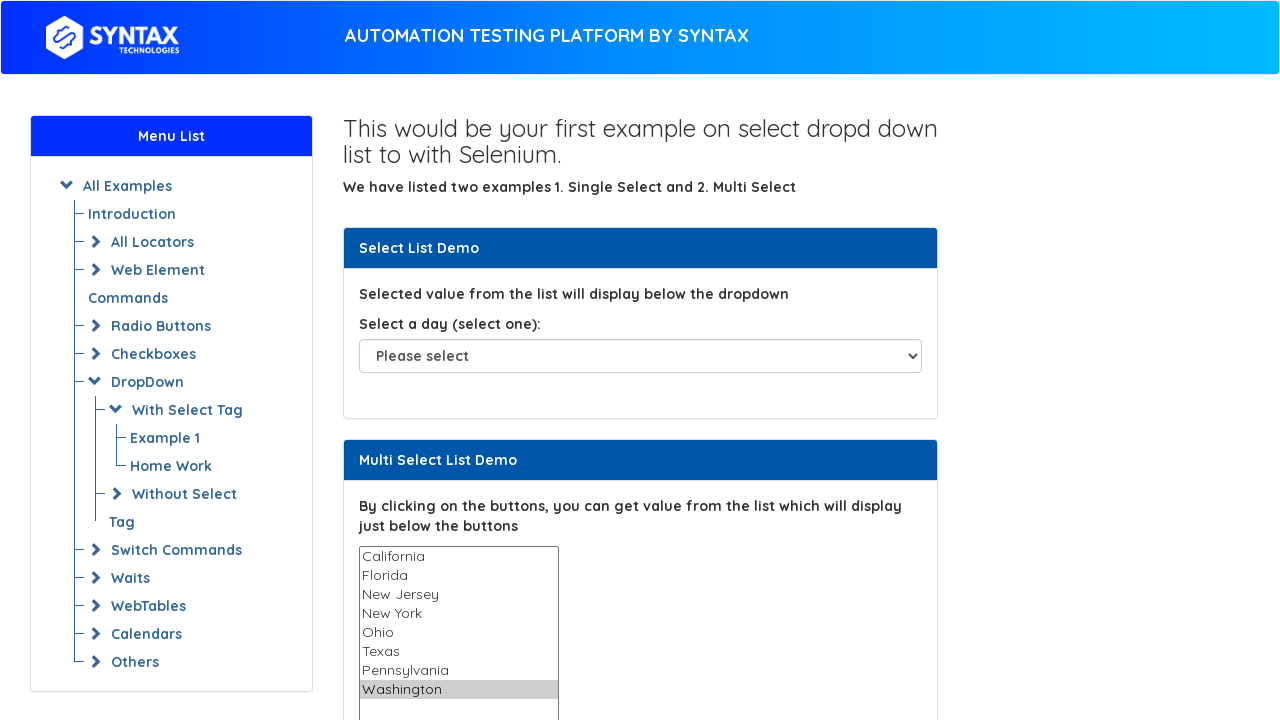

Added value 'Washington' to all_values list
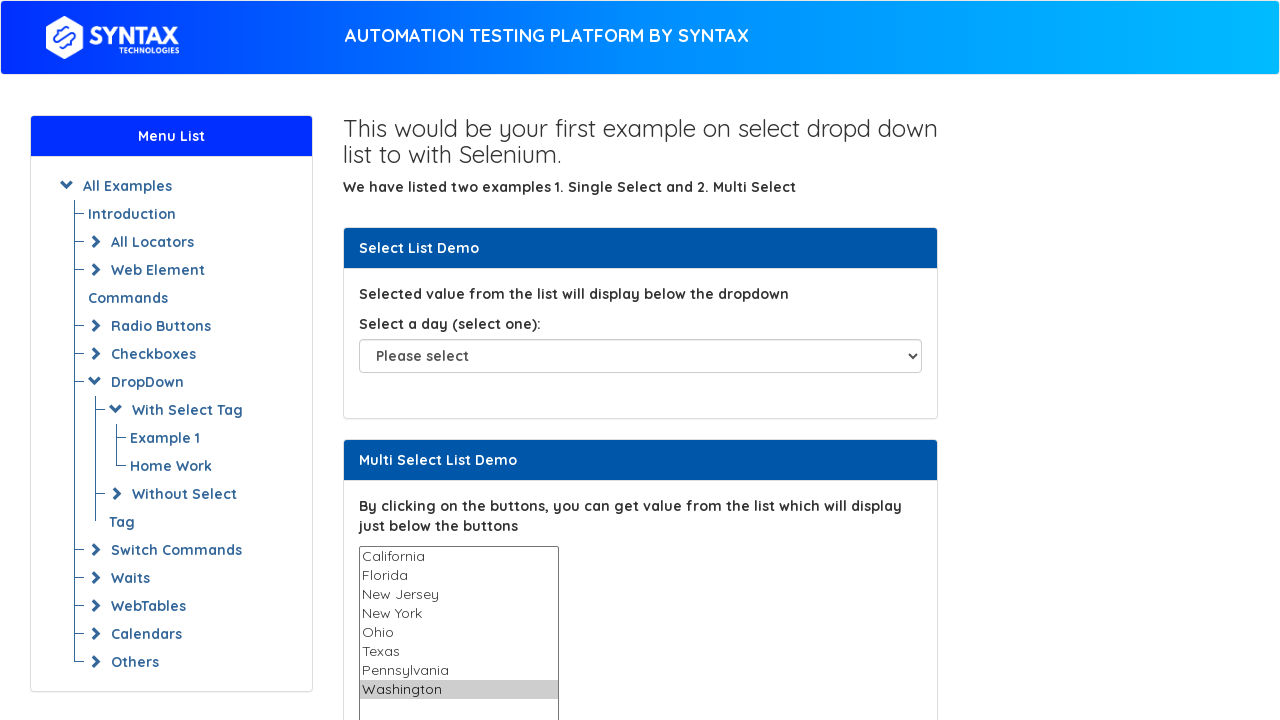

Selected all 8 options simultaneously on #multi-select
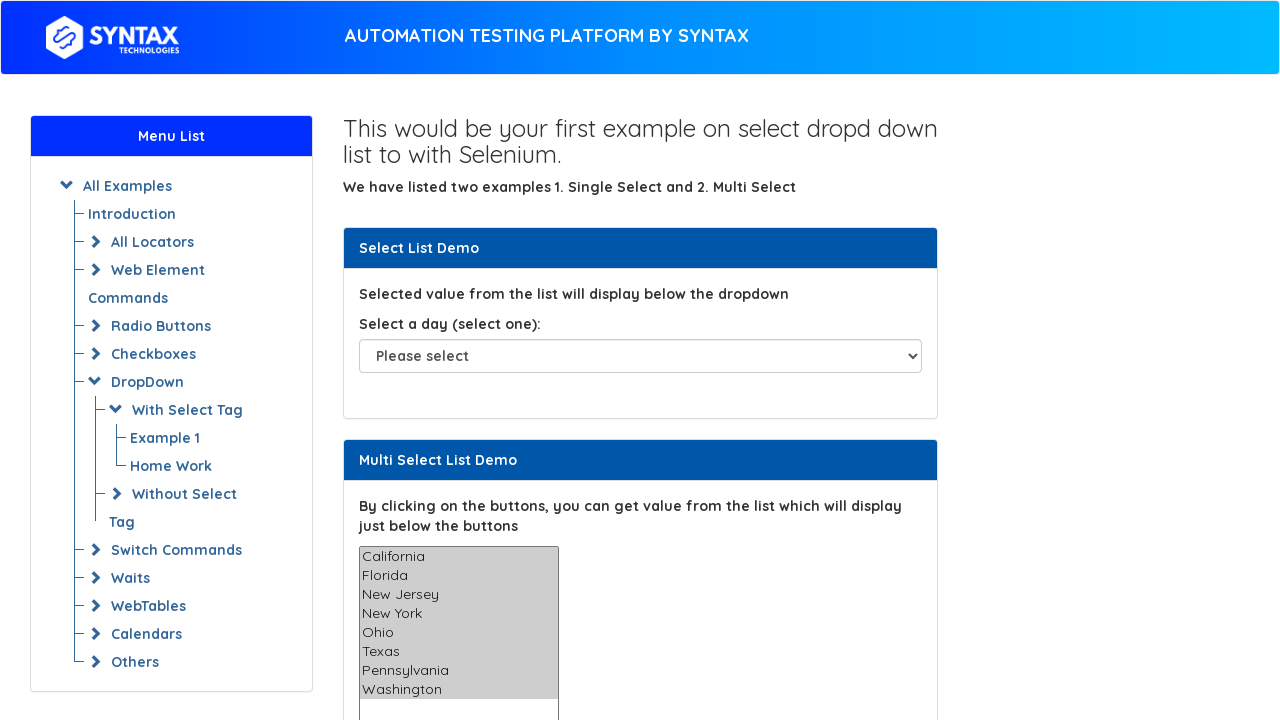

Created list excluding option at index 5, keeping 7 options
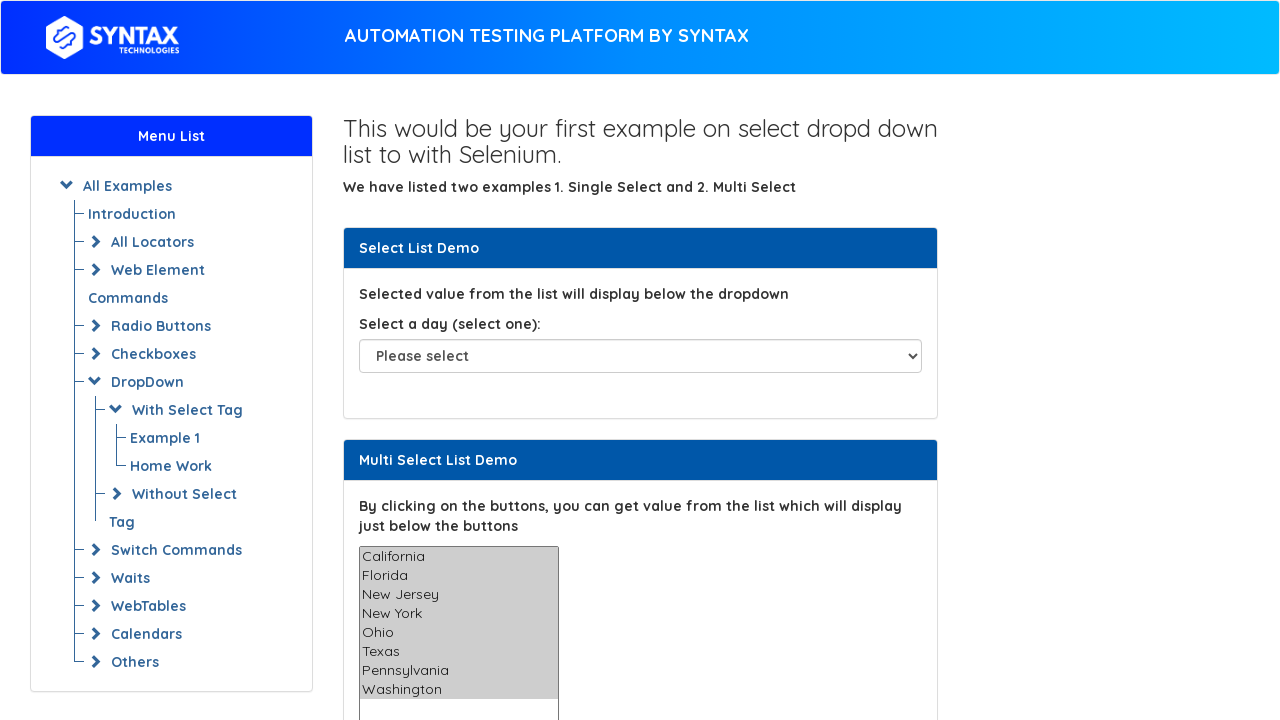

Deselected option at index 5 from multi-select dropdown on #multi-select
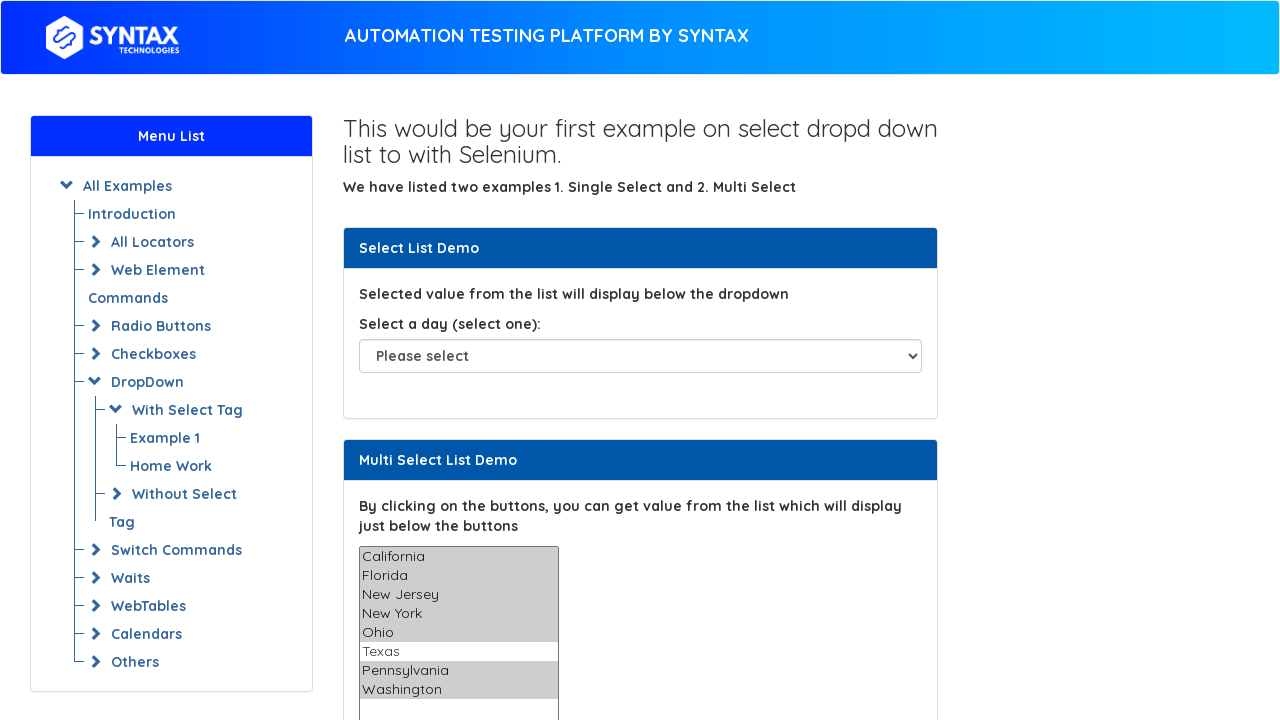

Waited 1000ms to observe deselection of single option
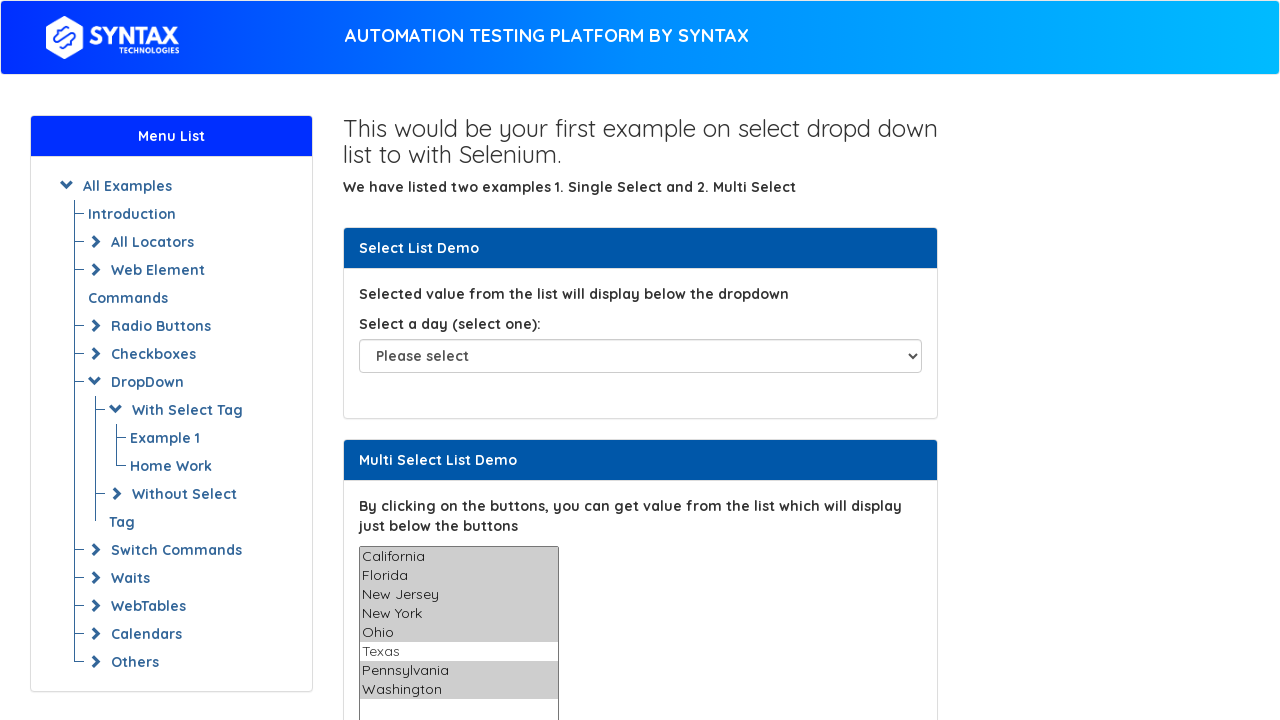

Deselected all options in multi-select dropdown on #multi-select
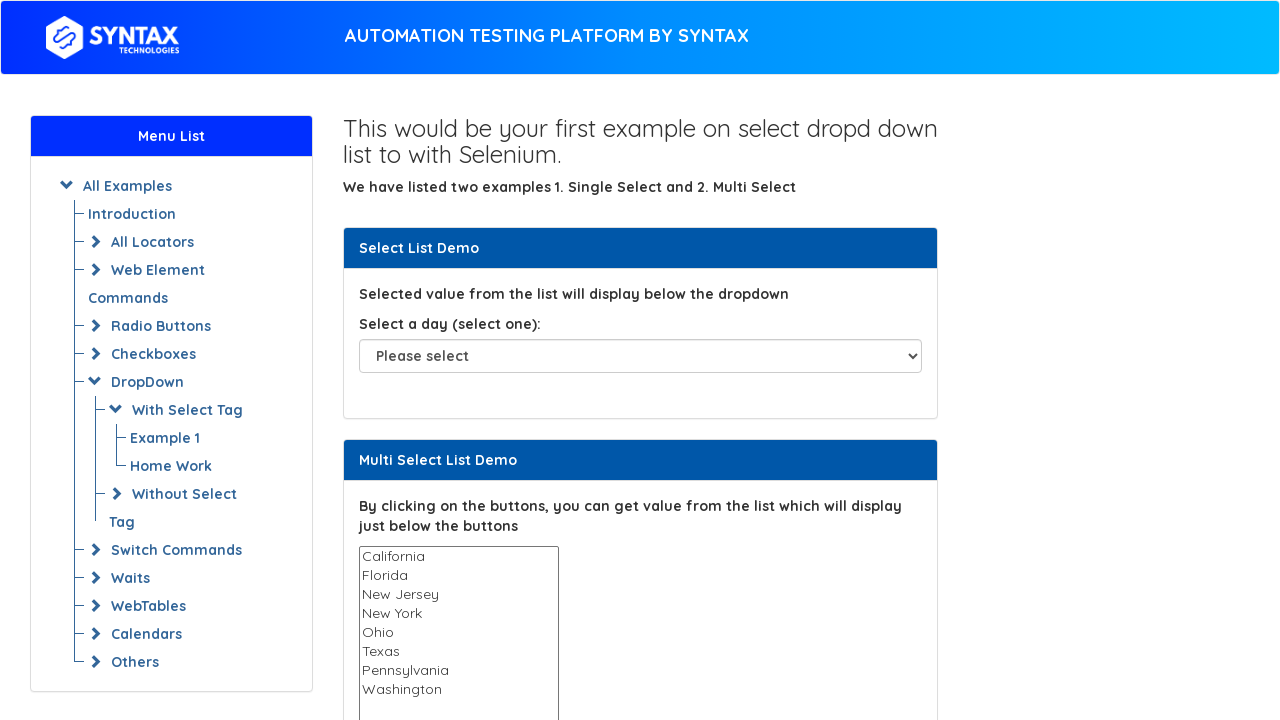

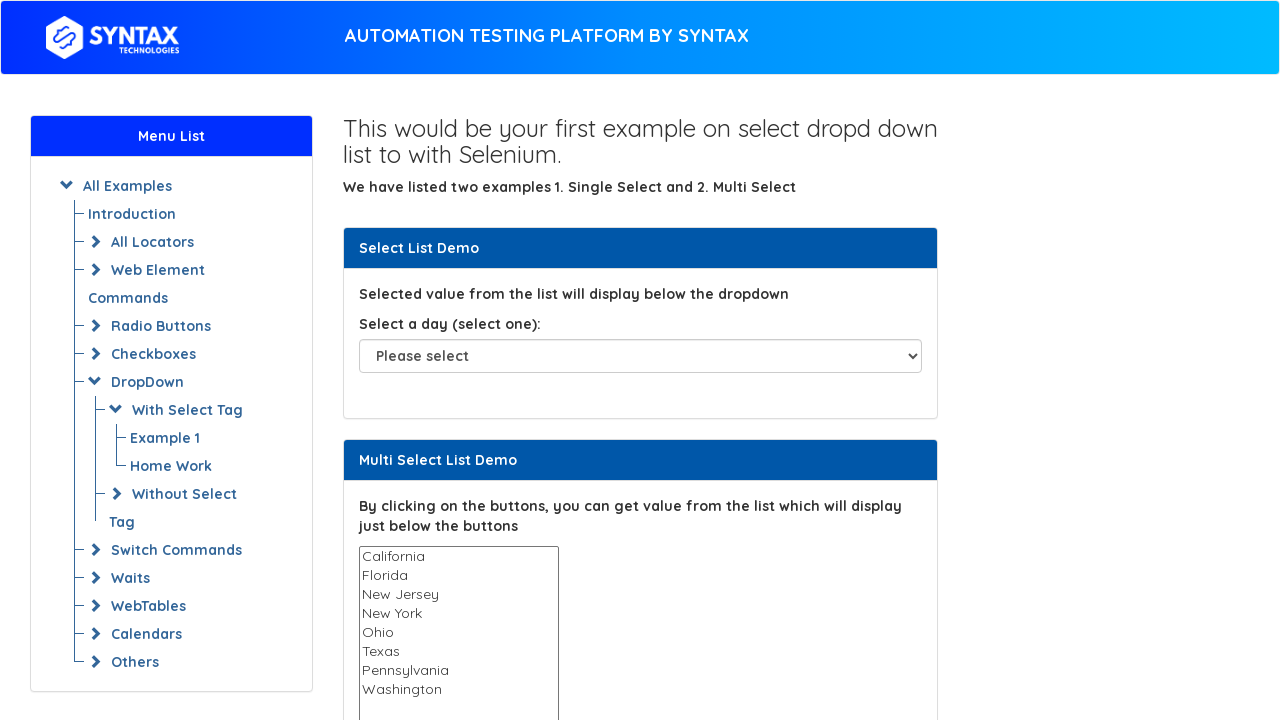